Tests calendar date picker functionality by clicking the date field, waiting for the calendar to appear, and selecting various dates by navigating through months

Starting URL: http://seleniumpractise.blogspot.com/2016/08/how-to-handle-calendar-in-selenium.html

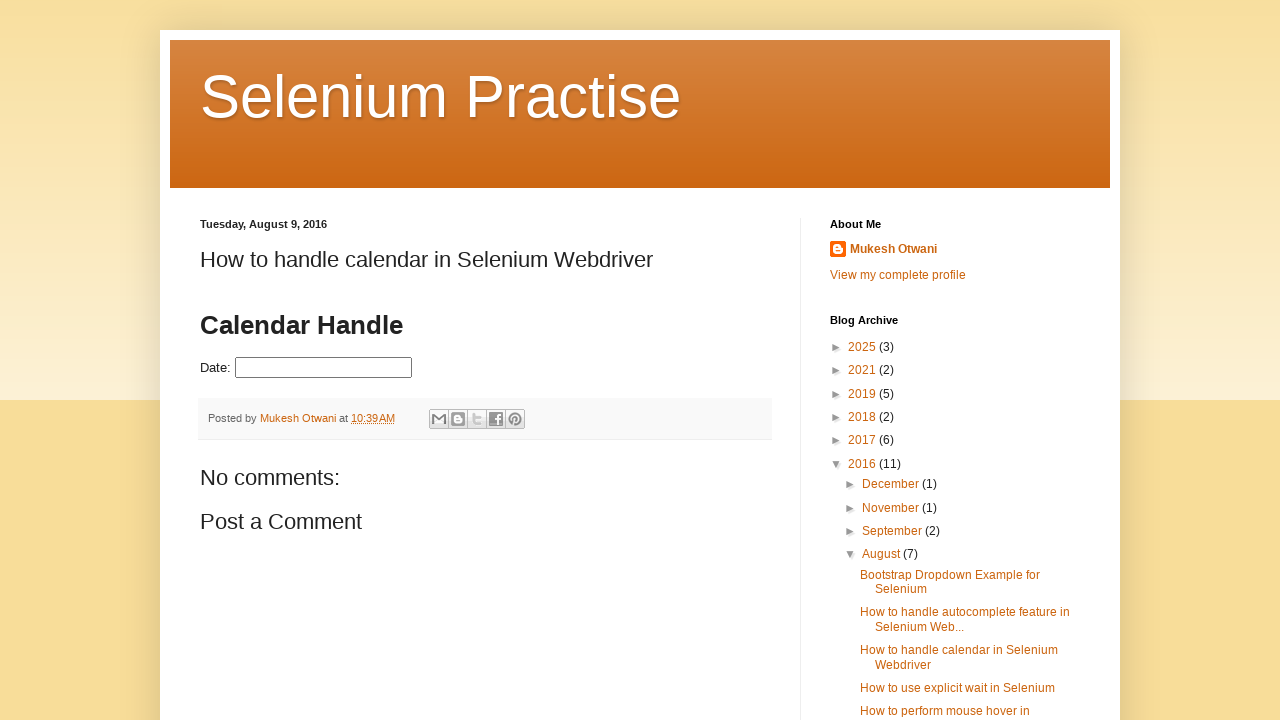

Clicked on the date picker input field at (324, 368) on input#datepicker
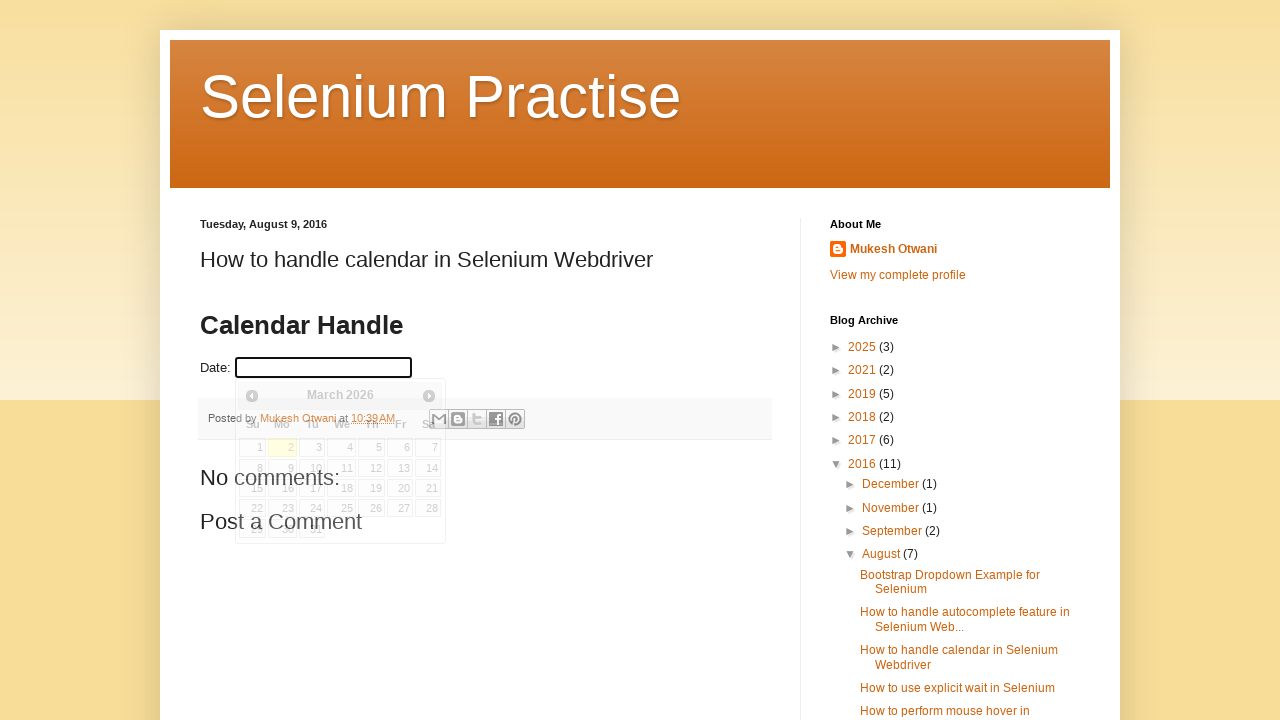

Calendar date picker appeared
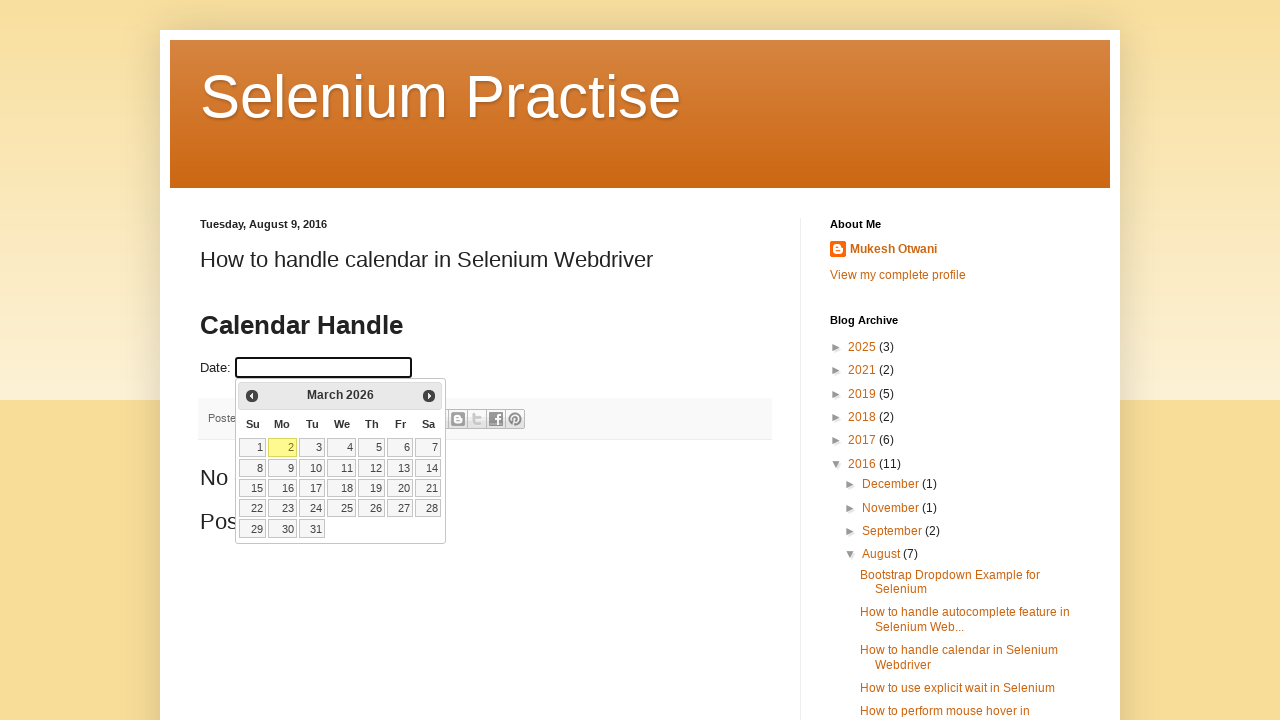

Navigated to previous month (currently March 2026) at (252, 396) on .ui-icon-circle-triangle-w
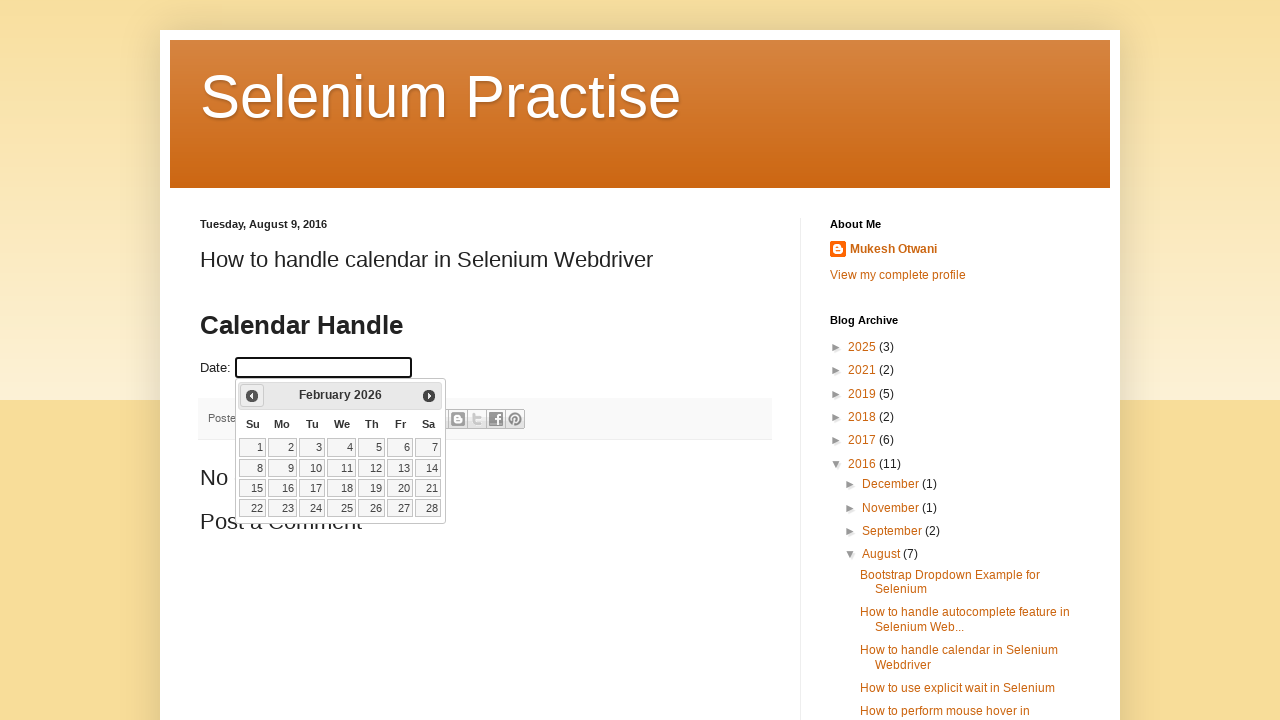

Navigated to previous month (currently February 2026) at (252, 396) on .ui-icon-circle-triangle-w
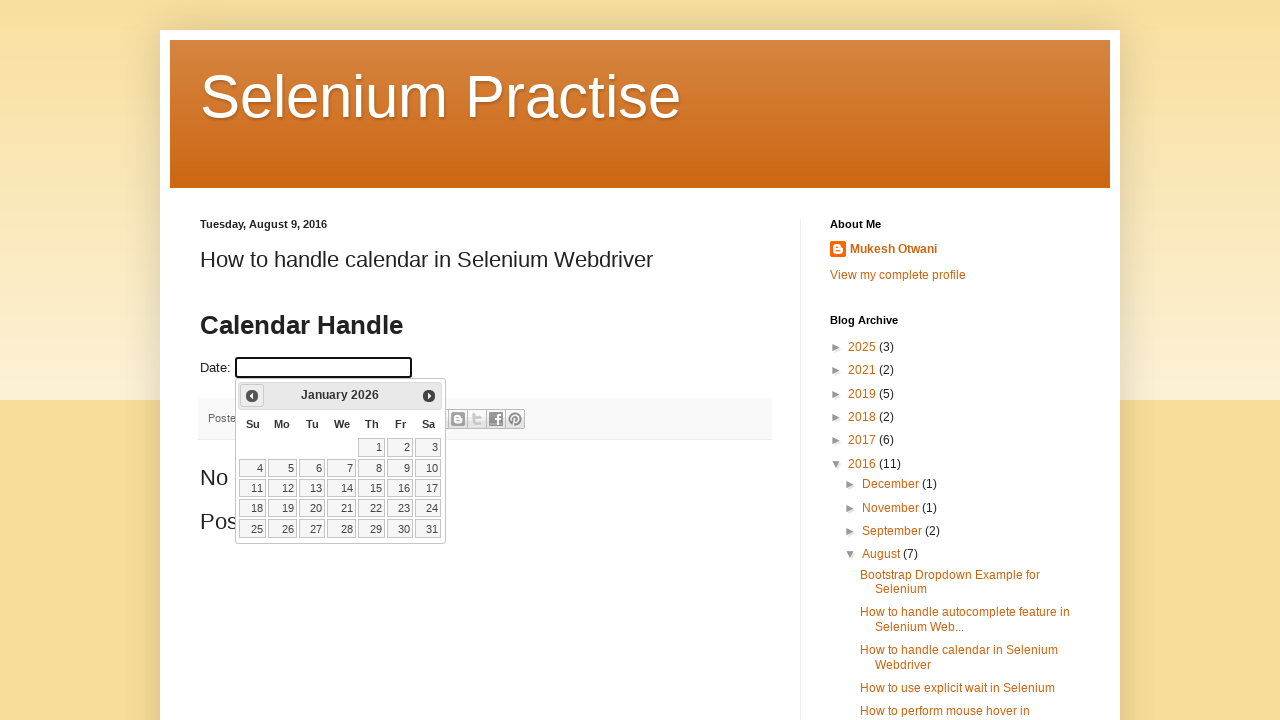

Navigated to previous month (currently January 2026) at (252, 396) on .ui-icon-circle-triangle-w
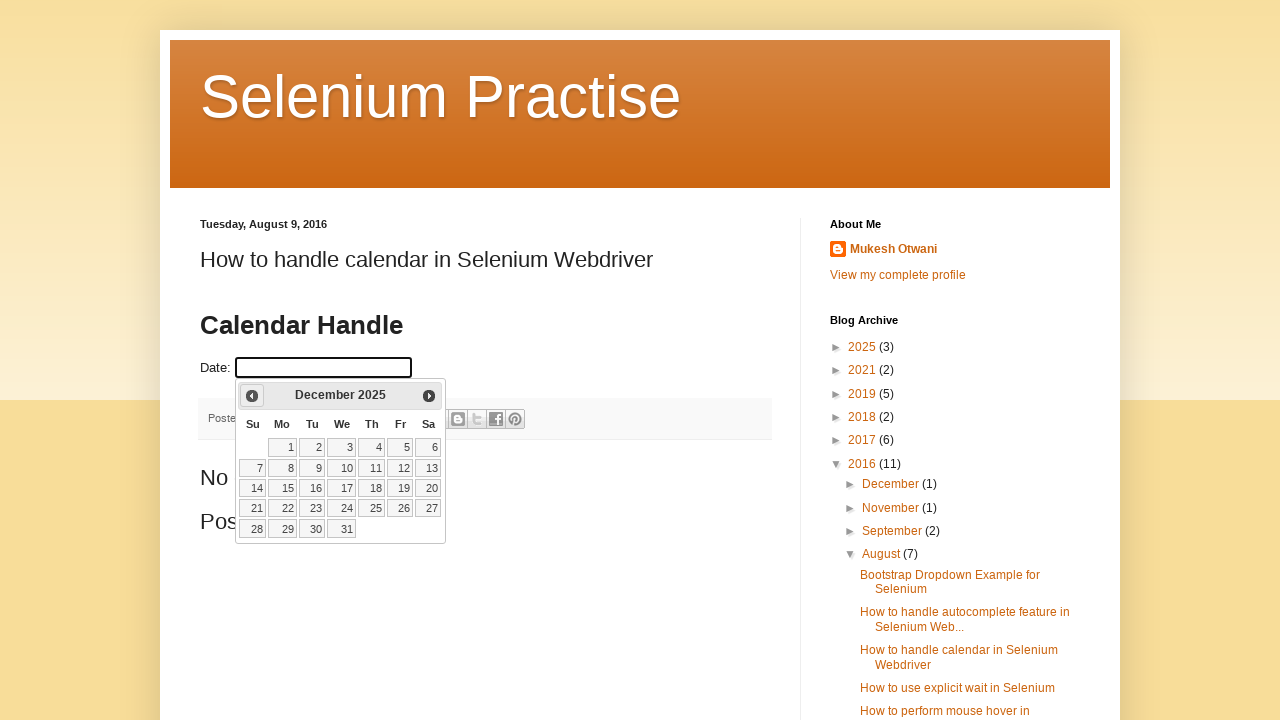

Navigated to previous month (currently December 2025) at (252, 396) on .ui-icon-circle-triangle-w
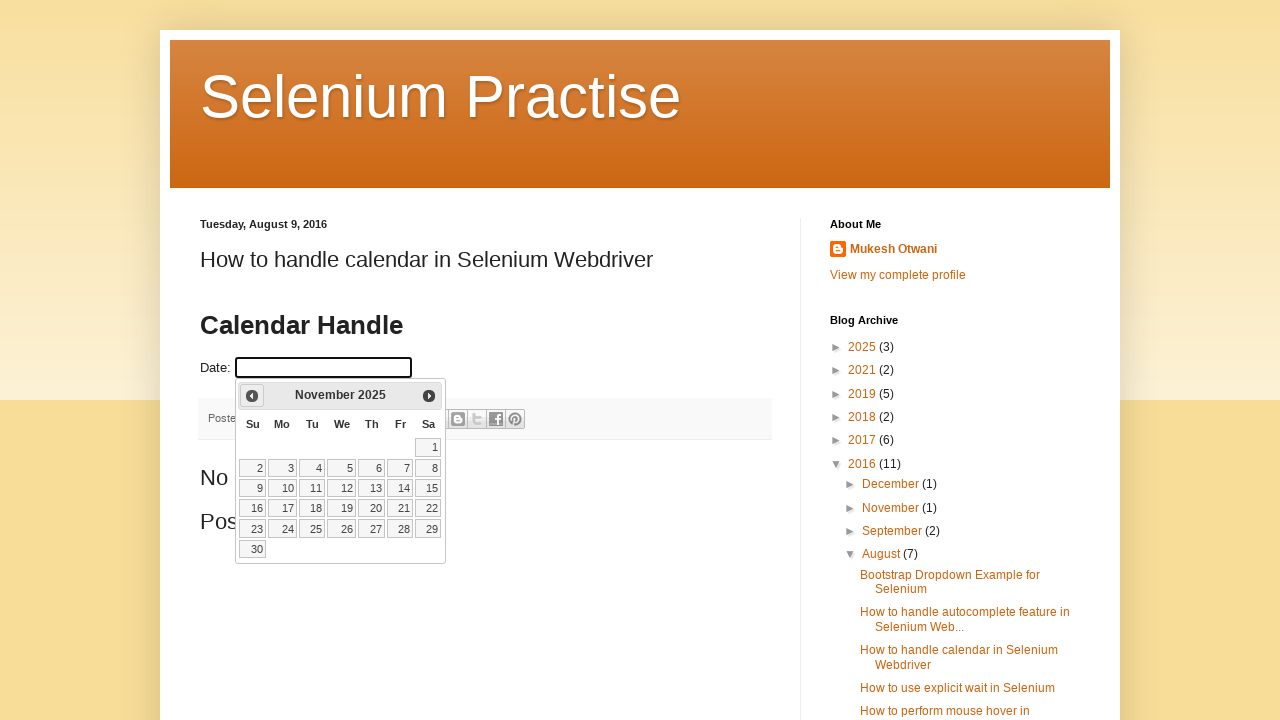

Navigated to previous month (currently November 2025) at (252, 396) on .ui-icon-circle-triangle-w
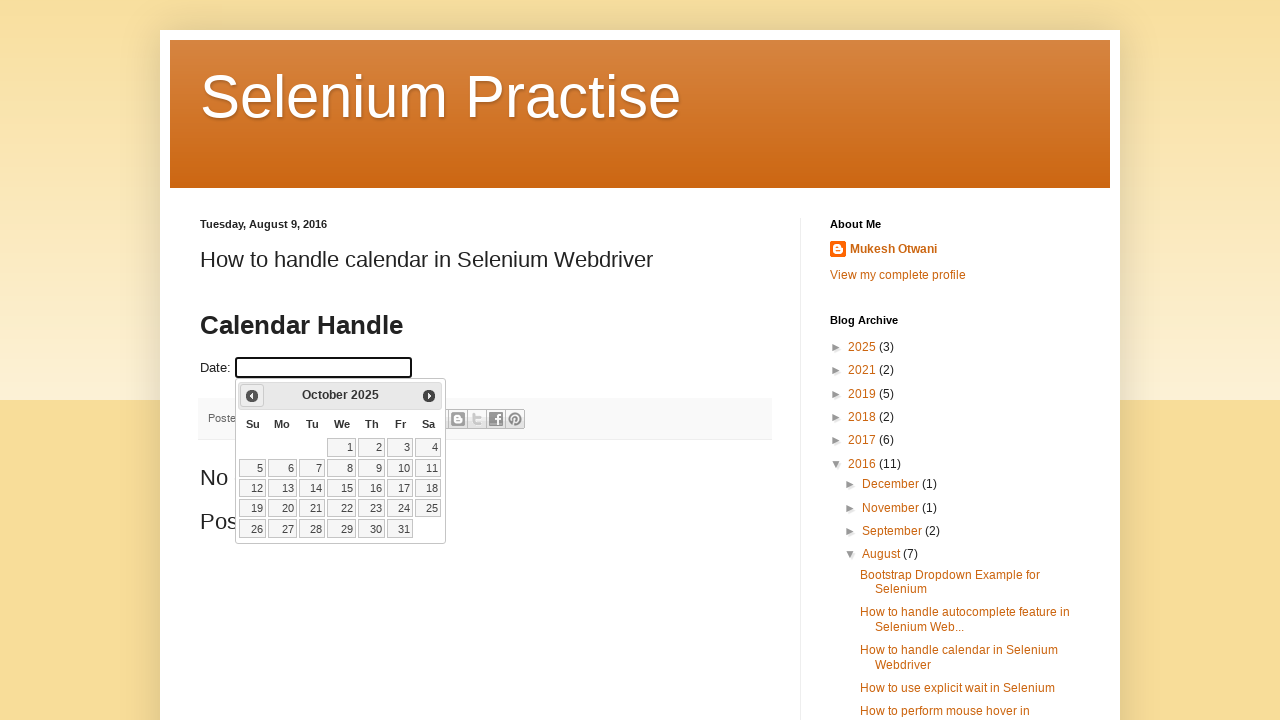

Navigated to previous month (currently October 2025) at (252, 396) on .ui-icon-circle-triangle-w
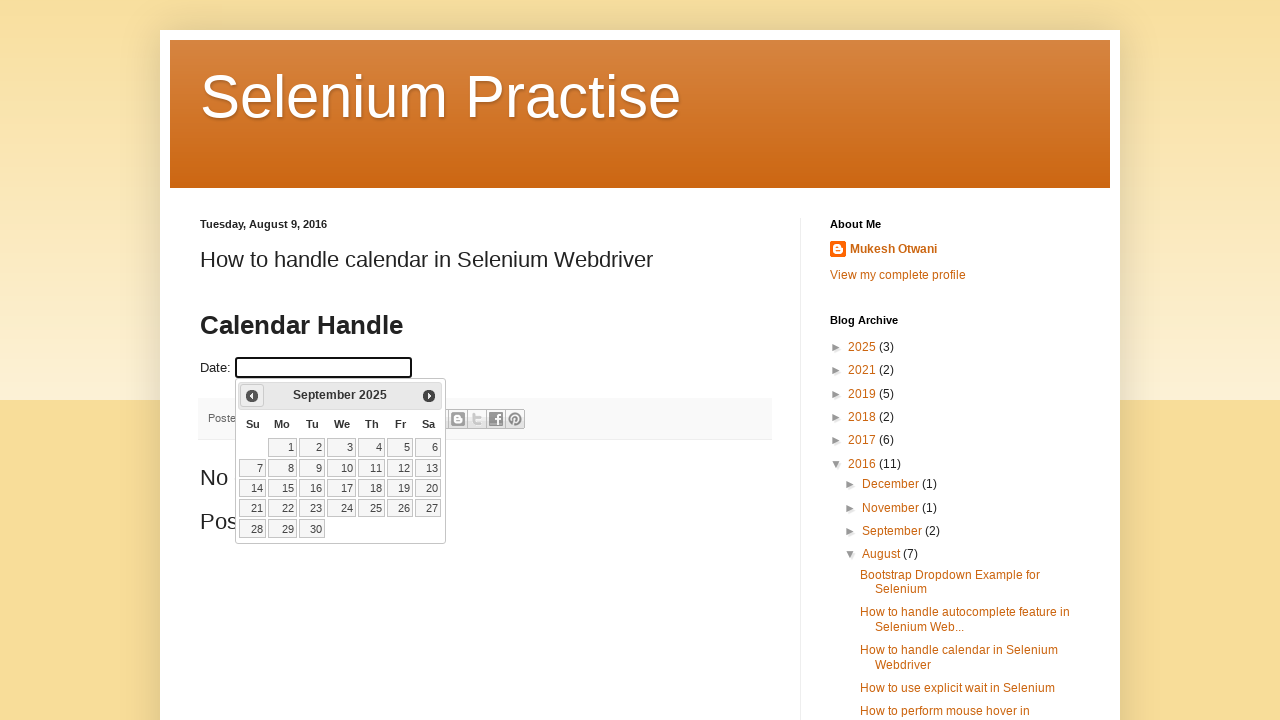

Navigated to previous month (currently September 2025) at (252, 396) on .ui-icon-circle-triangle-w
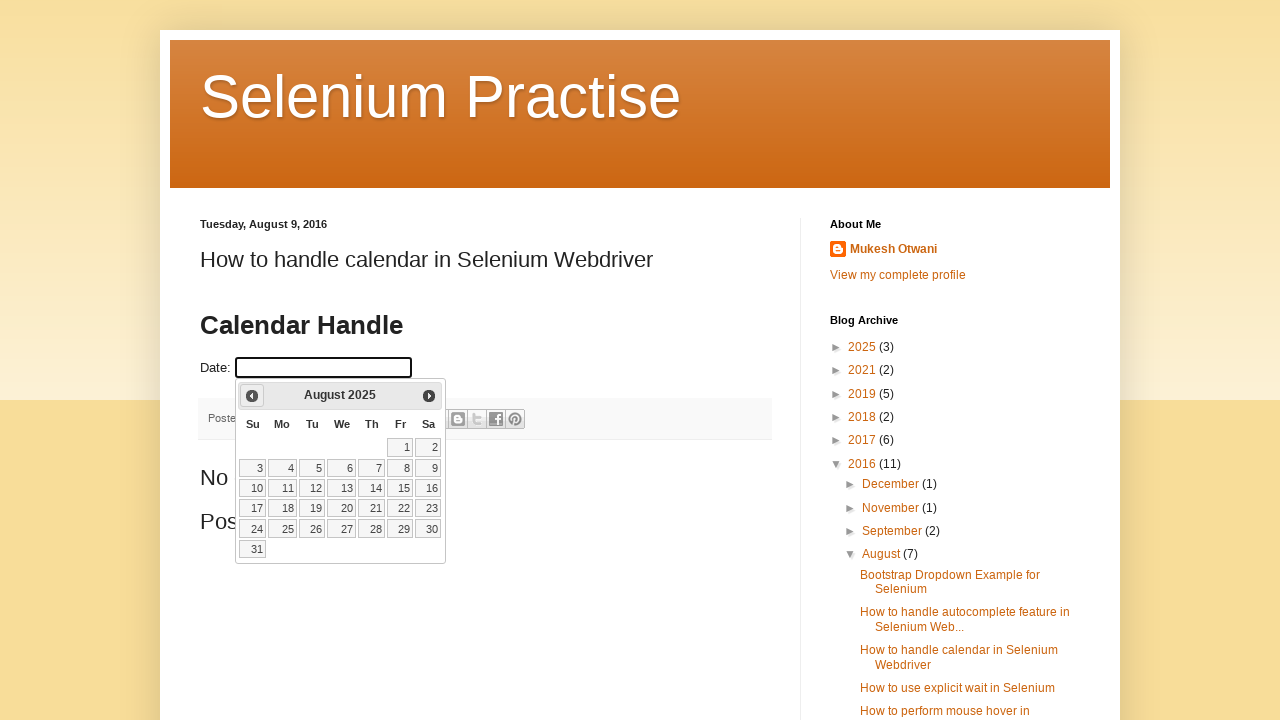

Navigated to previous month (currently August 2025) at (252, 396) on .ui-icon-circle-triangle-w
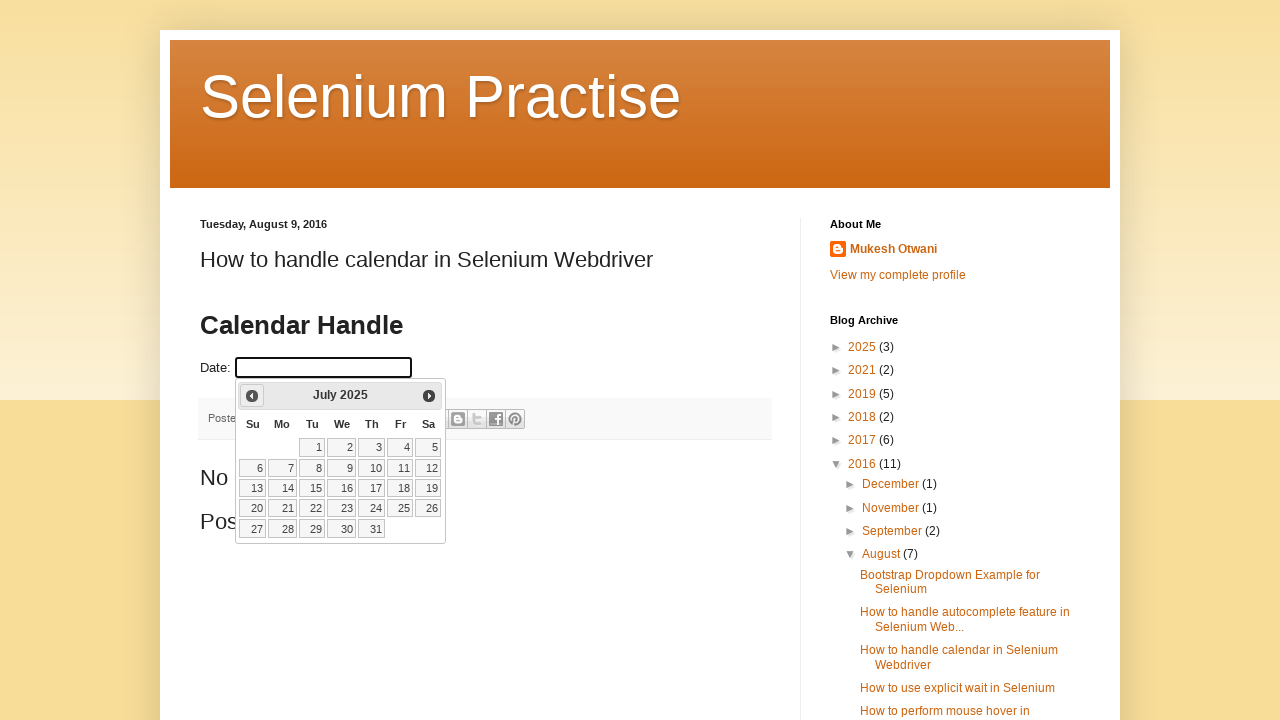

Navigated to previous month (currently July 2025) at (252, 396) on .ui-icon-circle-triangle-w
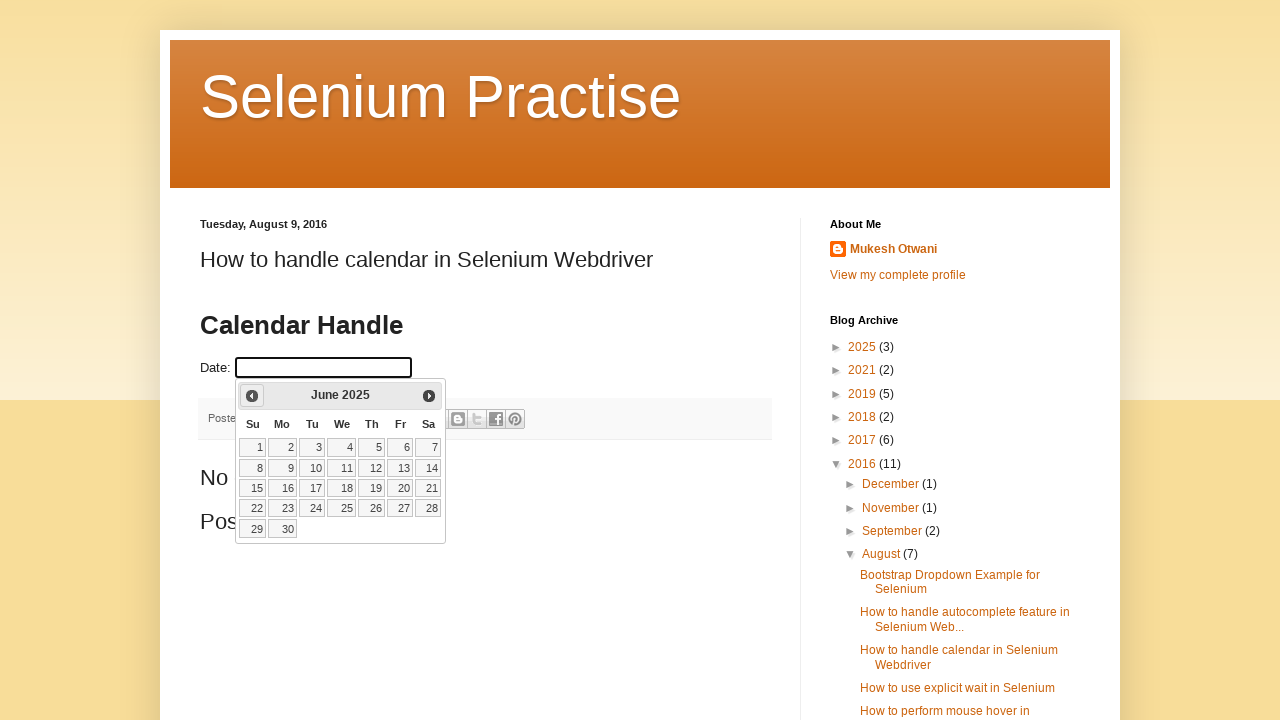

Navigated to previous month (currently June 2025) at (252, 396) on .ui-icon-circle-triangle-w
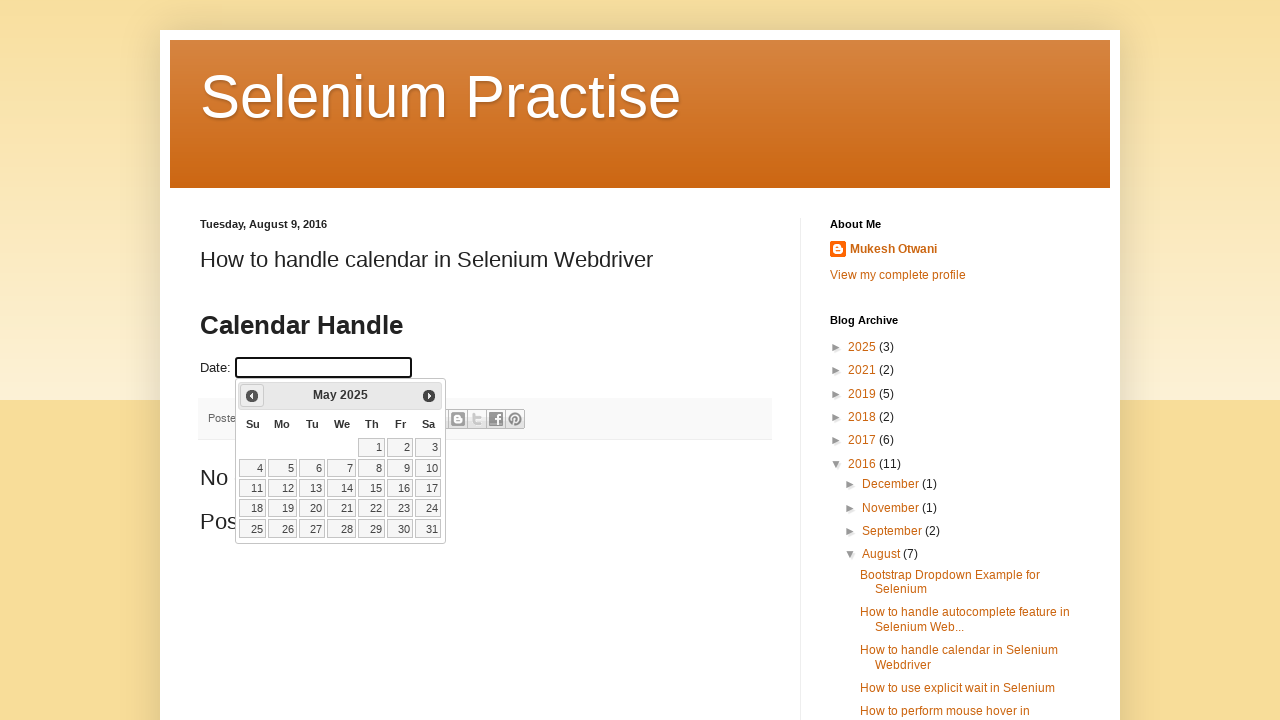

Navigated to previous month (currently May 2025) at (252, 396) on .ui-icon-circle-triangle-w
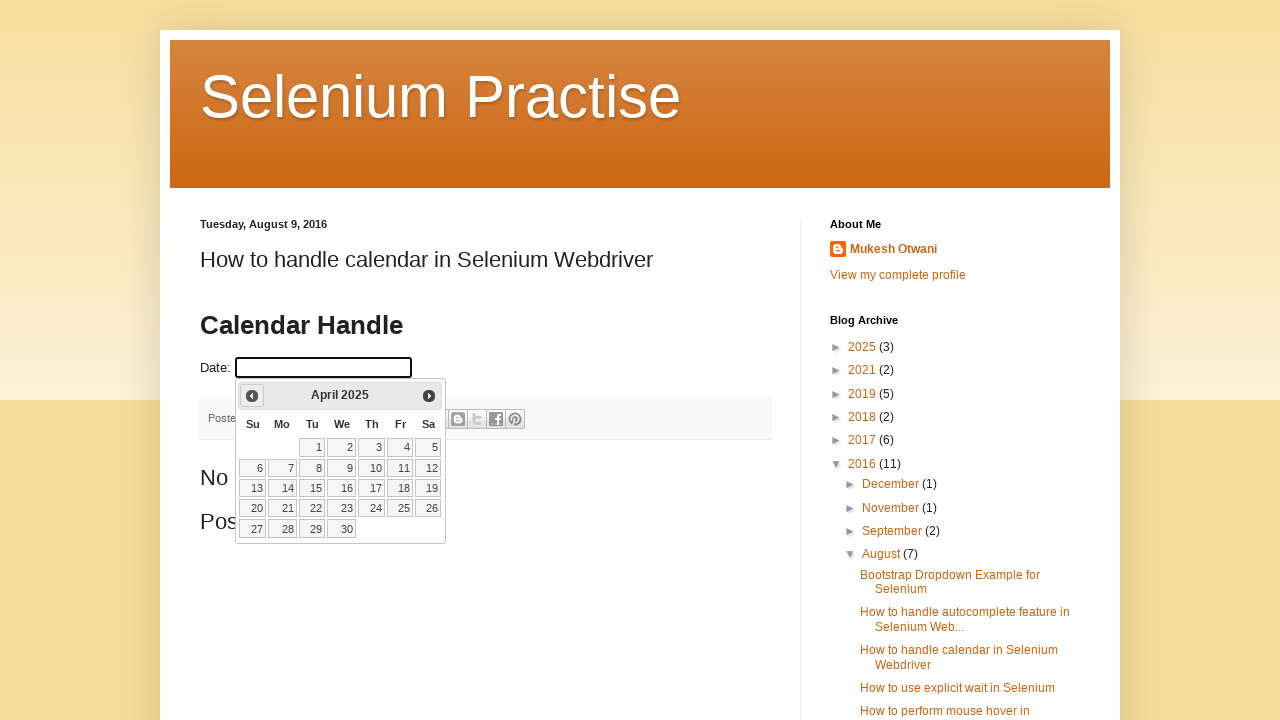

Navigated to previous month (currently April 2025) at (252, 396) on .ui-icon-circle-triangle-w
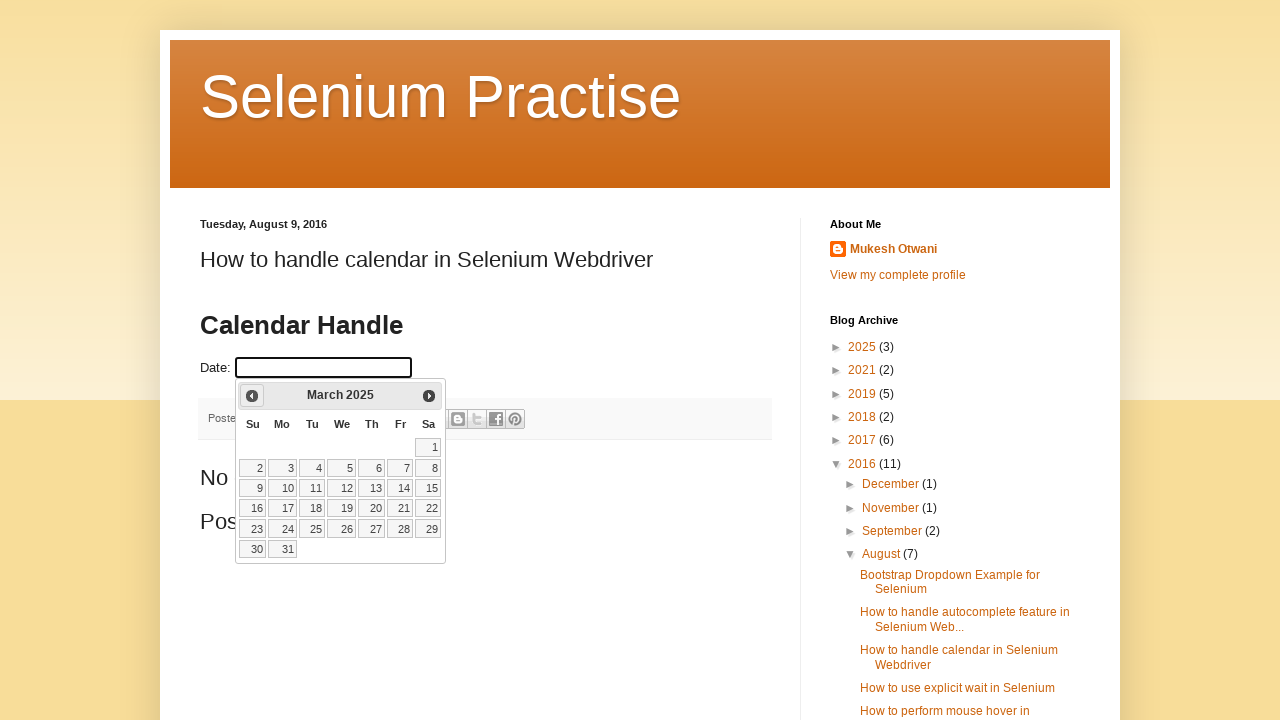

Navigated to previous month (currently March 2025) at (252, 396) on .ui-icon-circle-triangle-w
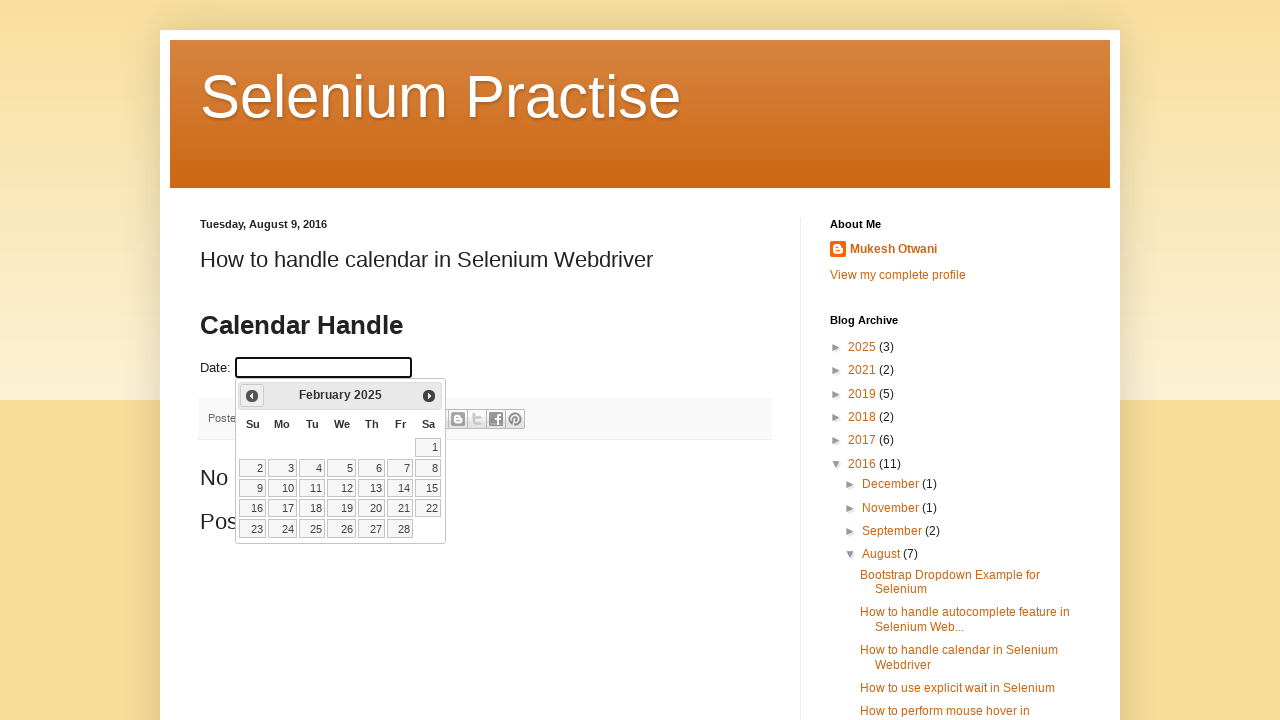

Navigated to previous month (currently February 2025) at (252, 396) on .ui-icon-circle-triangle-w
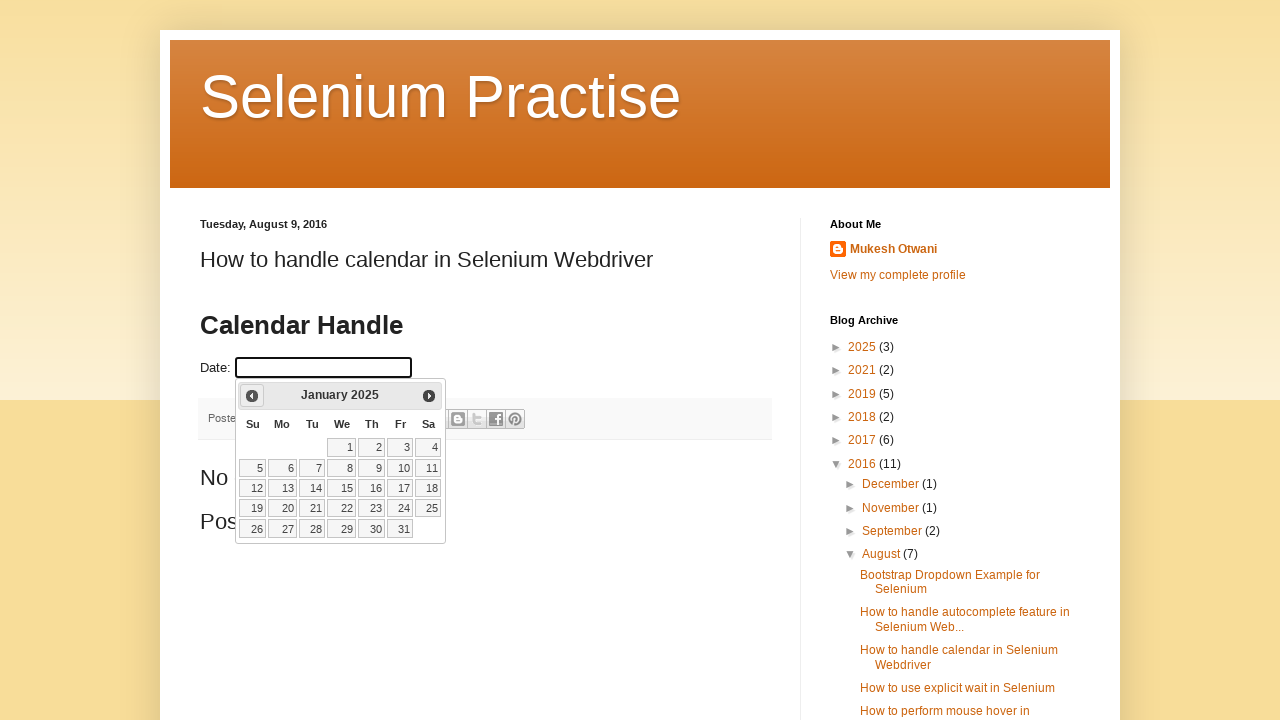

Navigated to previous month (currently January 2025) at (252, 396) on .ui-icon-circle-triangle-w
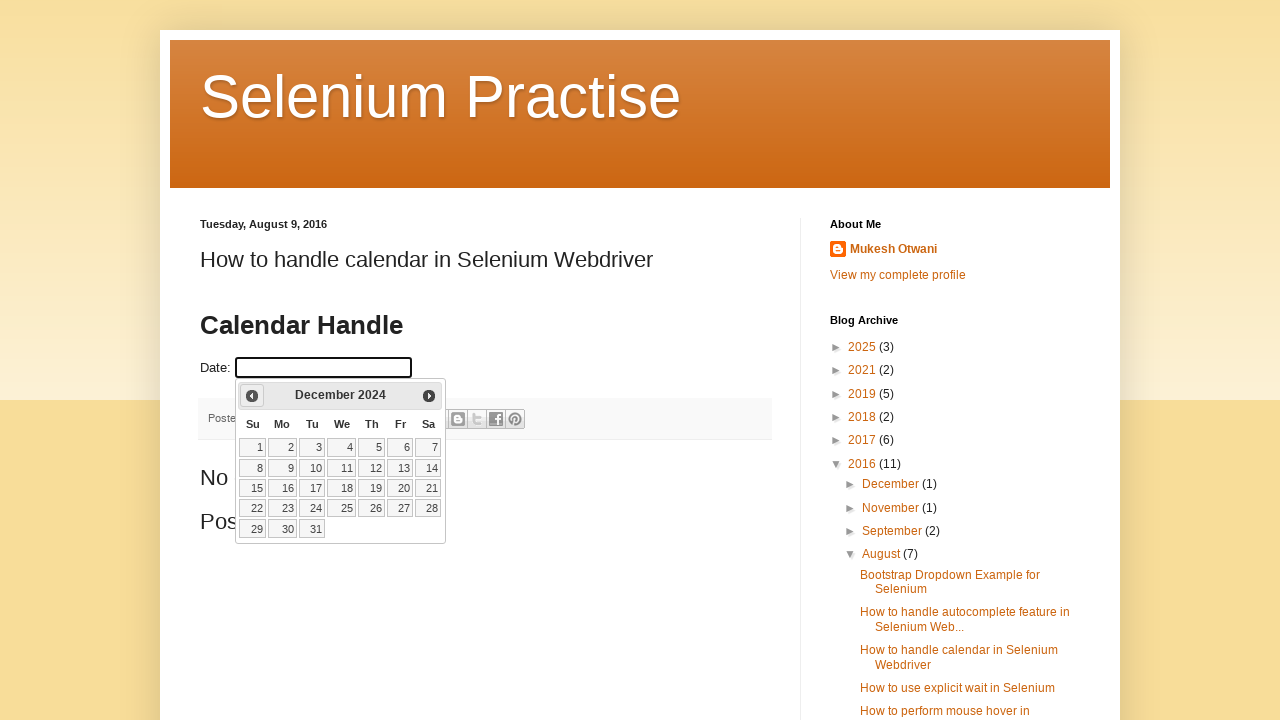

Navigated to previous month (currently December 2024) at (252, 396) on .ui-icon-circle-triangle-w
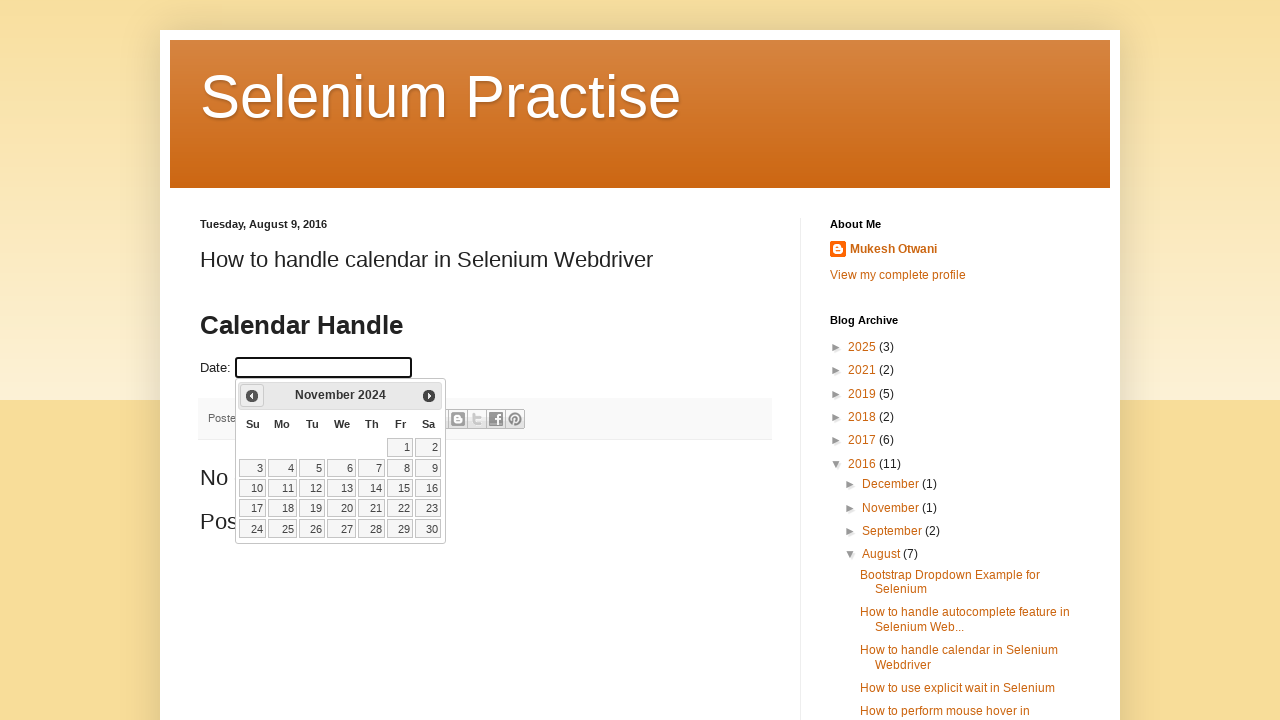

Navigated to previous month (currently November 2024) at (252, 396) on .ui-icon-circle-triangle-w
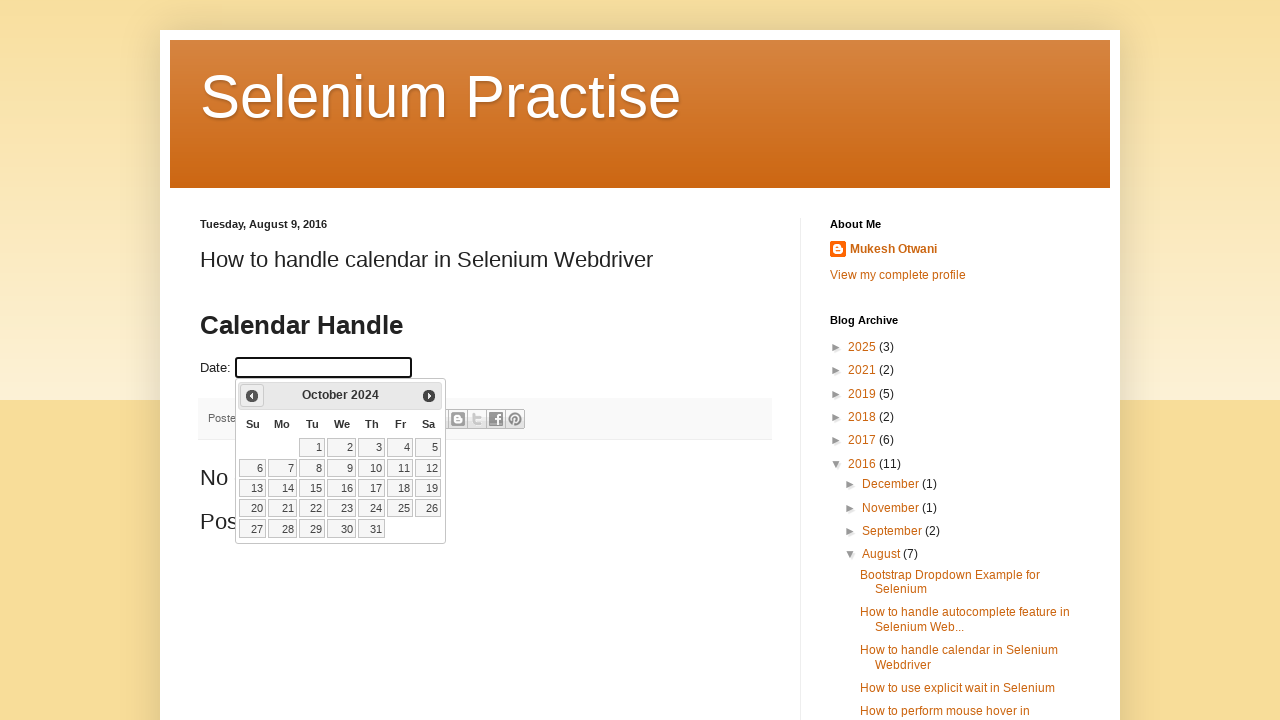

Navigated to previous month (currently October 2024) at (252, 396) on .ui-icon-circle-triangle-w
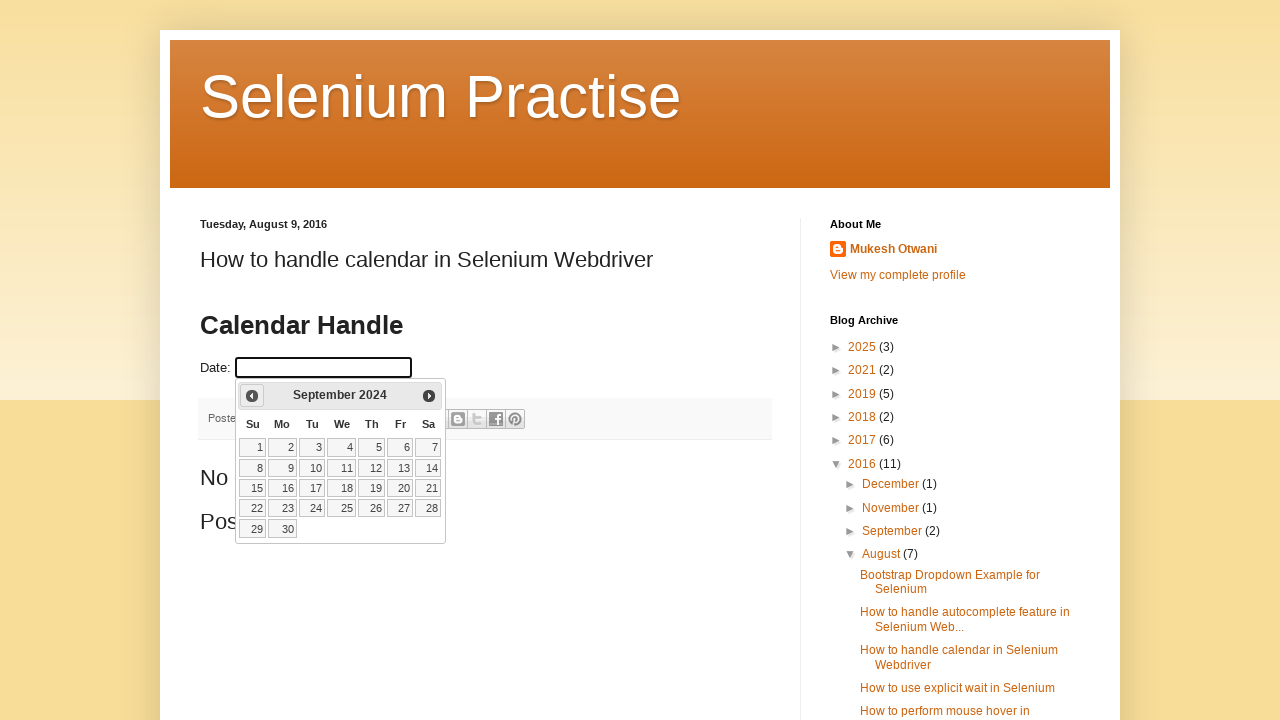

Navigated to previous month (currently September 2024) at (252, 396) on .ui-icon-circle-triangle-w
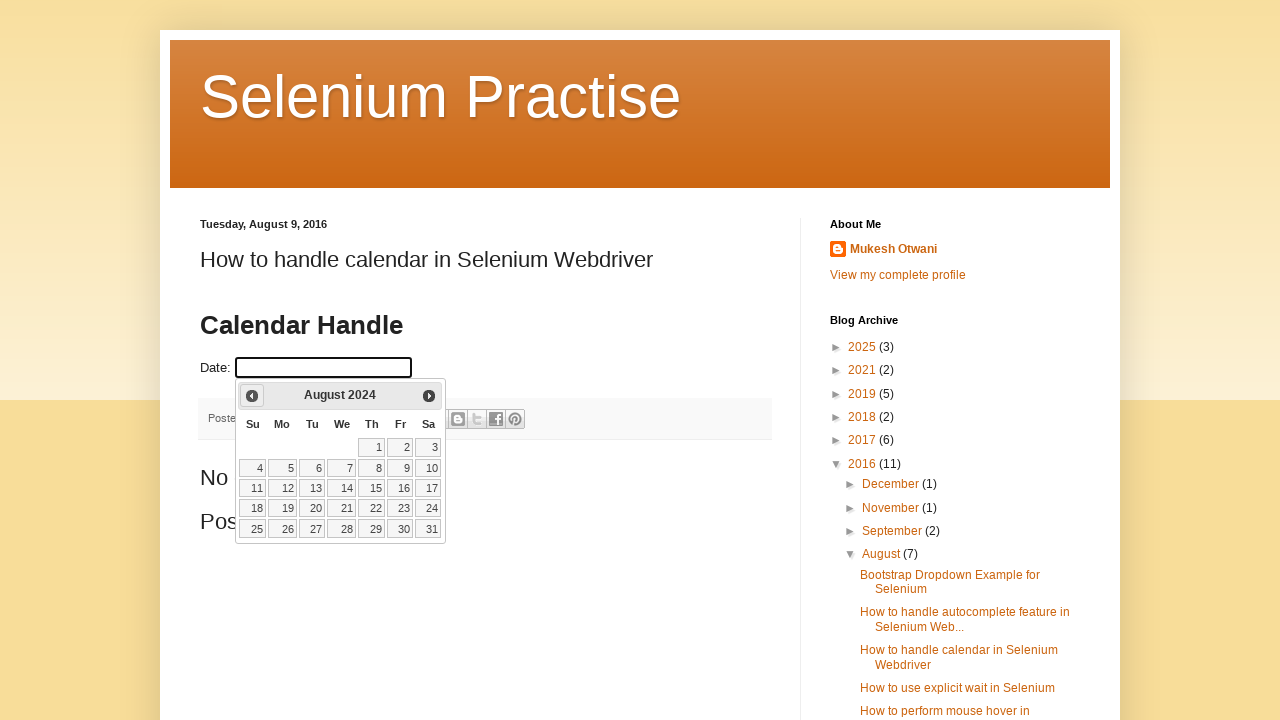

Navigated to previous month (currently August 2024) at (252, 396) on .ui-icon-circle-triangle-w
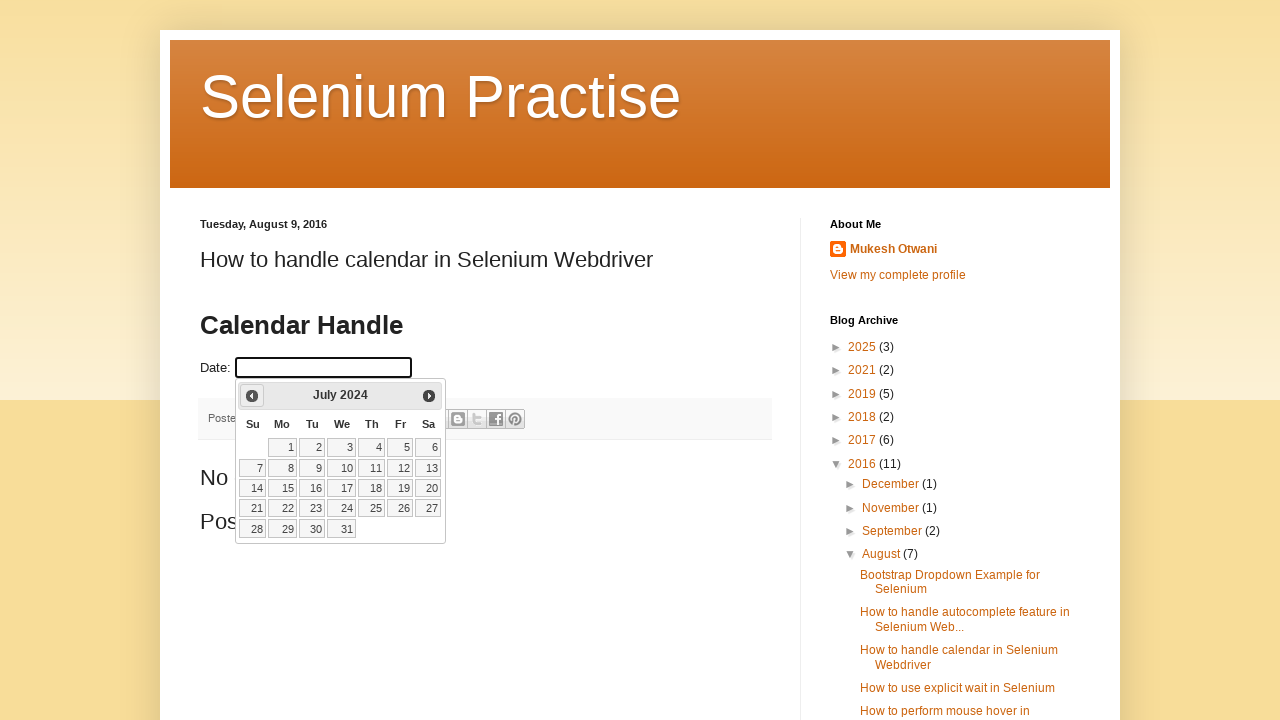

Navigated to previous month (currently July 2024) at (252, 396) on .ui-icon-circle-triangle-w
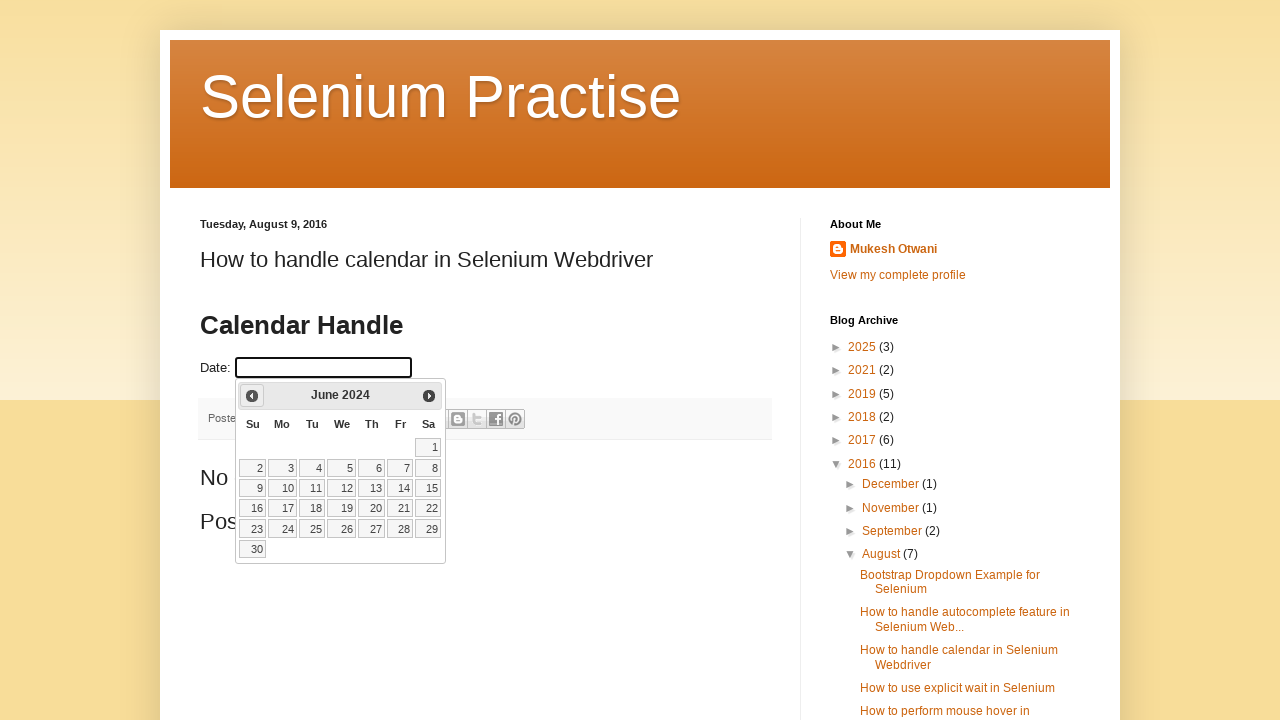

Navigated to previous month (currently June 2024) at (252, 396) on .ui-icon-circle-triangle-w
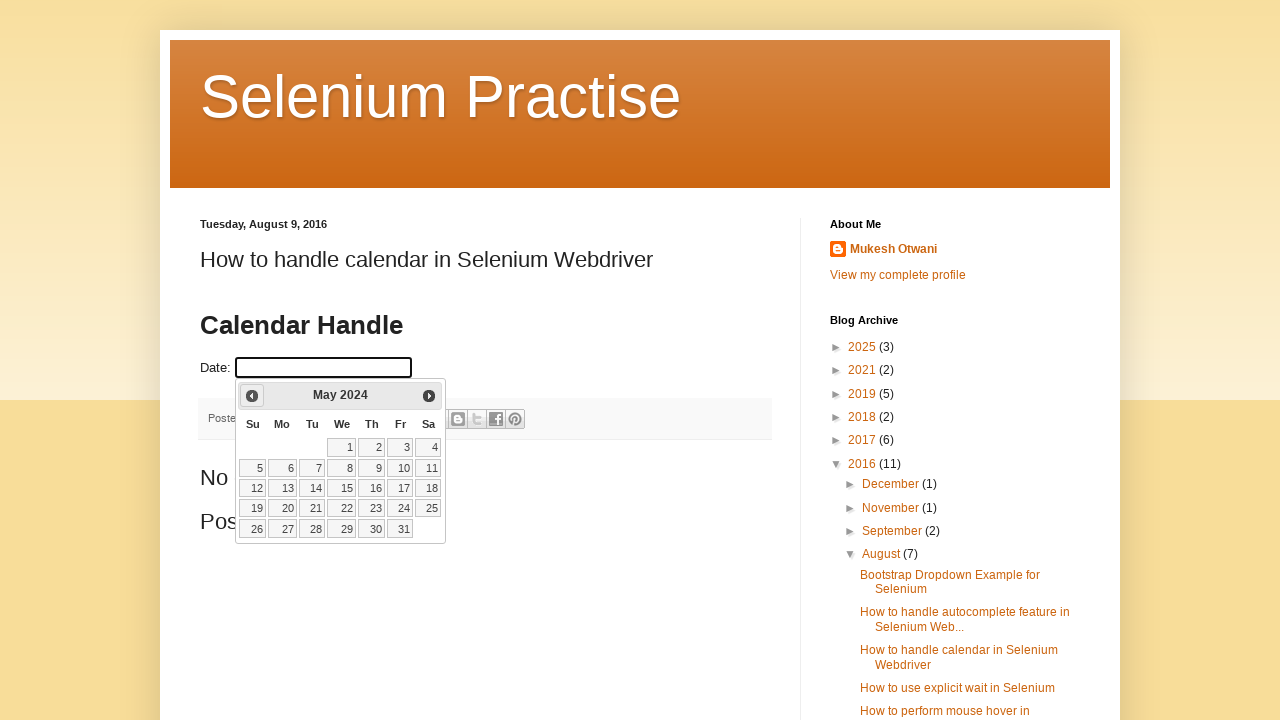

Navigated to previous month (currently May 2024) at (252, 396) on .ui-icon-circle-triangle-w
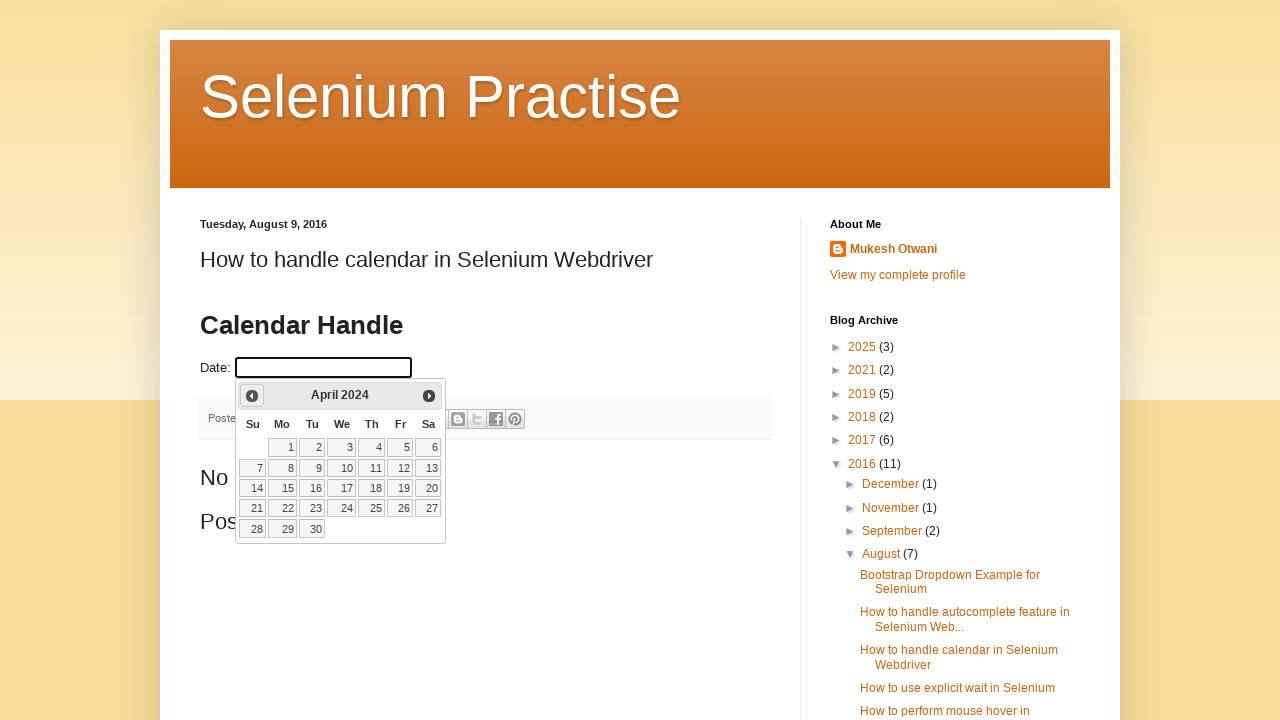

Navigated to previous month (currently April 2024) at (252, 396) on .ui-icon-circle-triangle-w
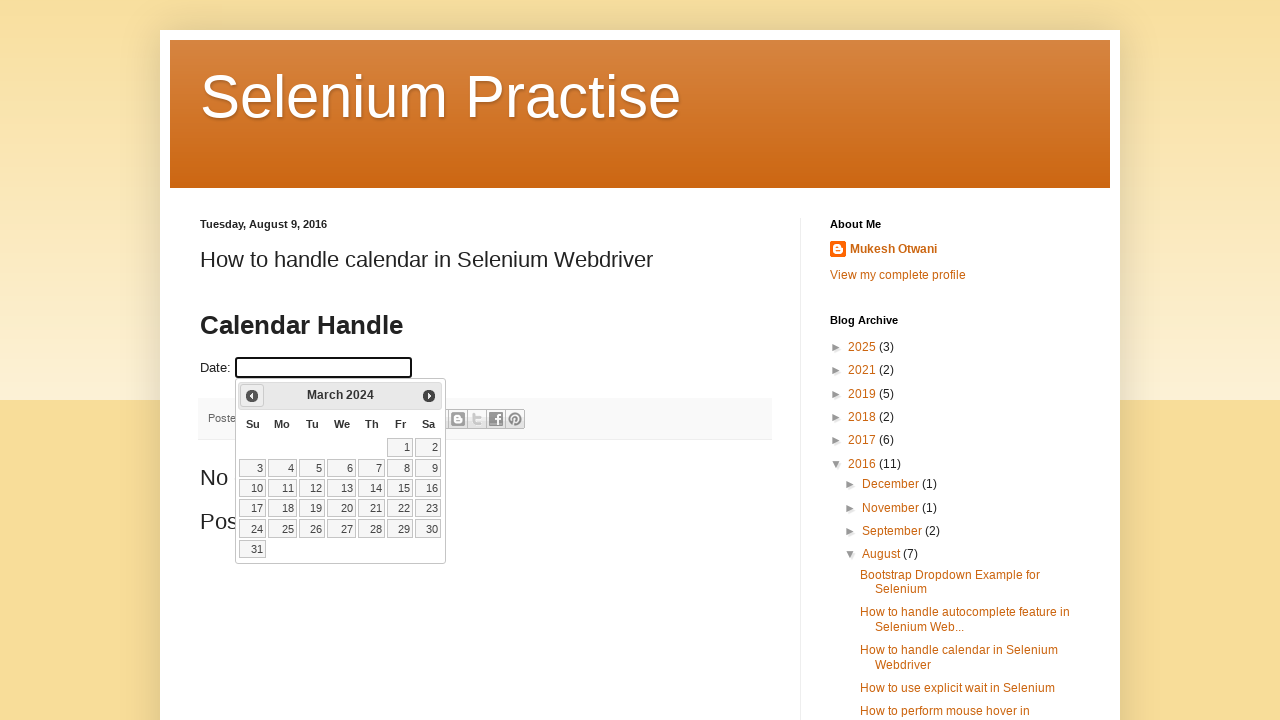

Navigated to previous month (currently March 2024) at (252, 396) on .ui-icon-circle-triangle-w
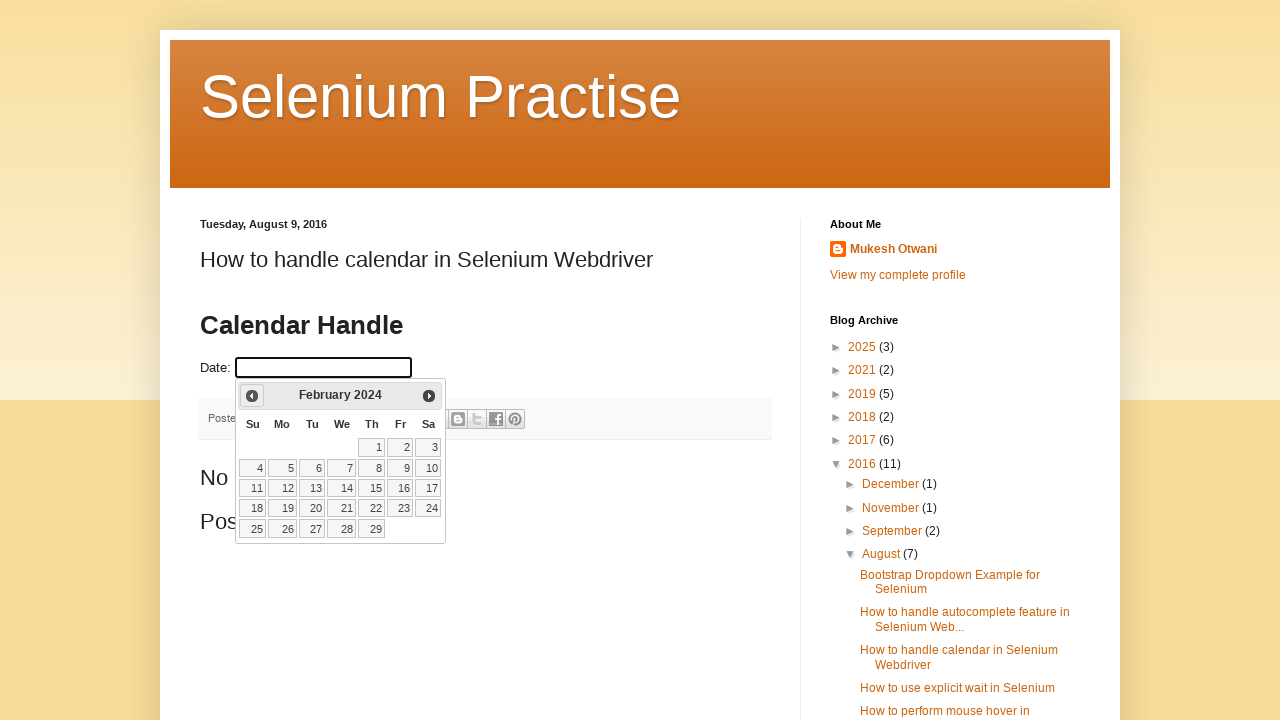

Navigated to previous month (currently February 2024) at (252, 396) on .ui-icon-circle-triangle-w
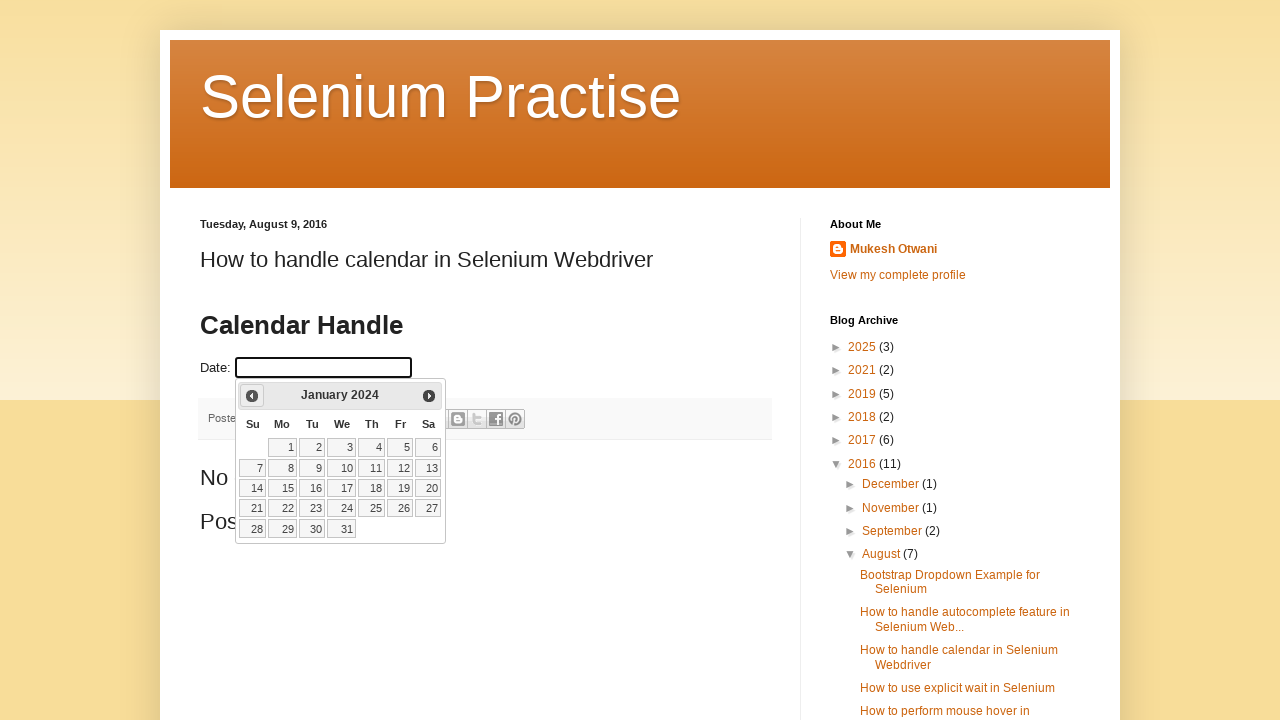

Navigated to previous month (currently January 2024) at (252, 396) on .ui-icon-circle-triangle-w
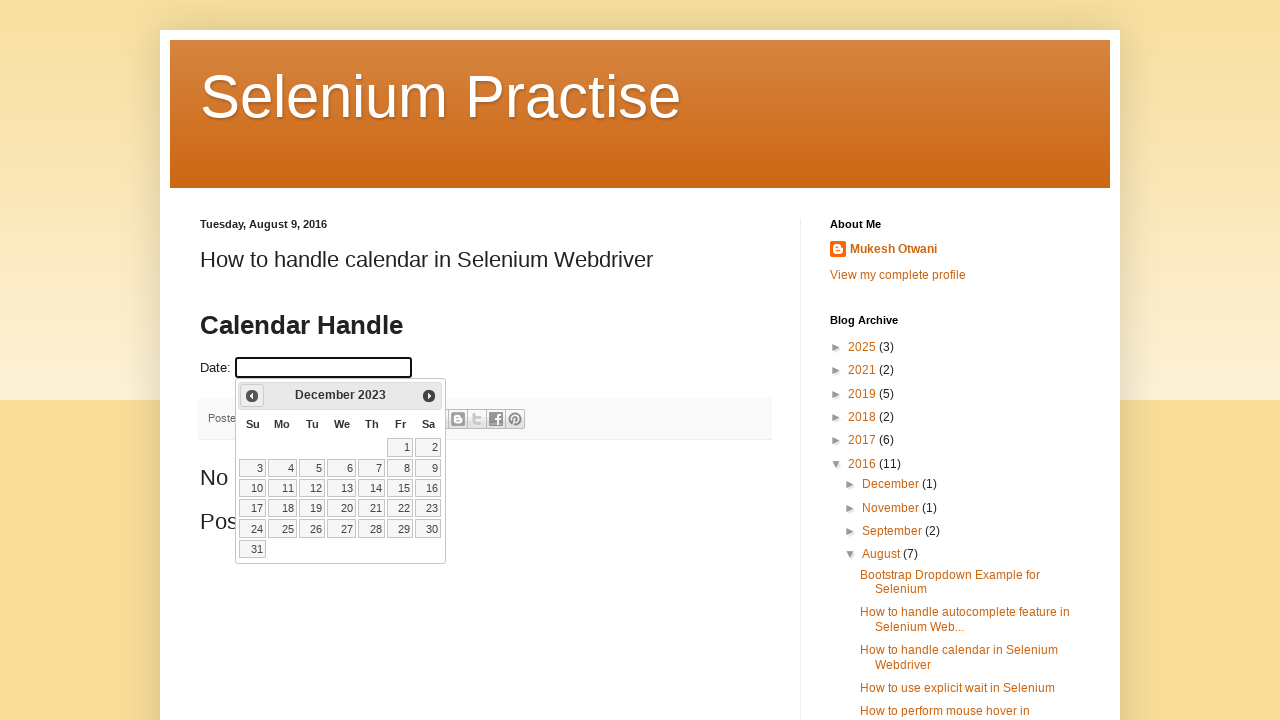

Navigated to previous month (currently December 2023) at (252, 396) on .ui-icon-circle-triangle-w
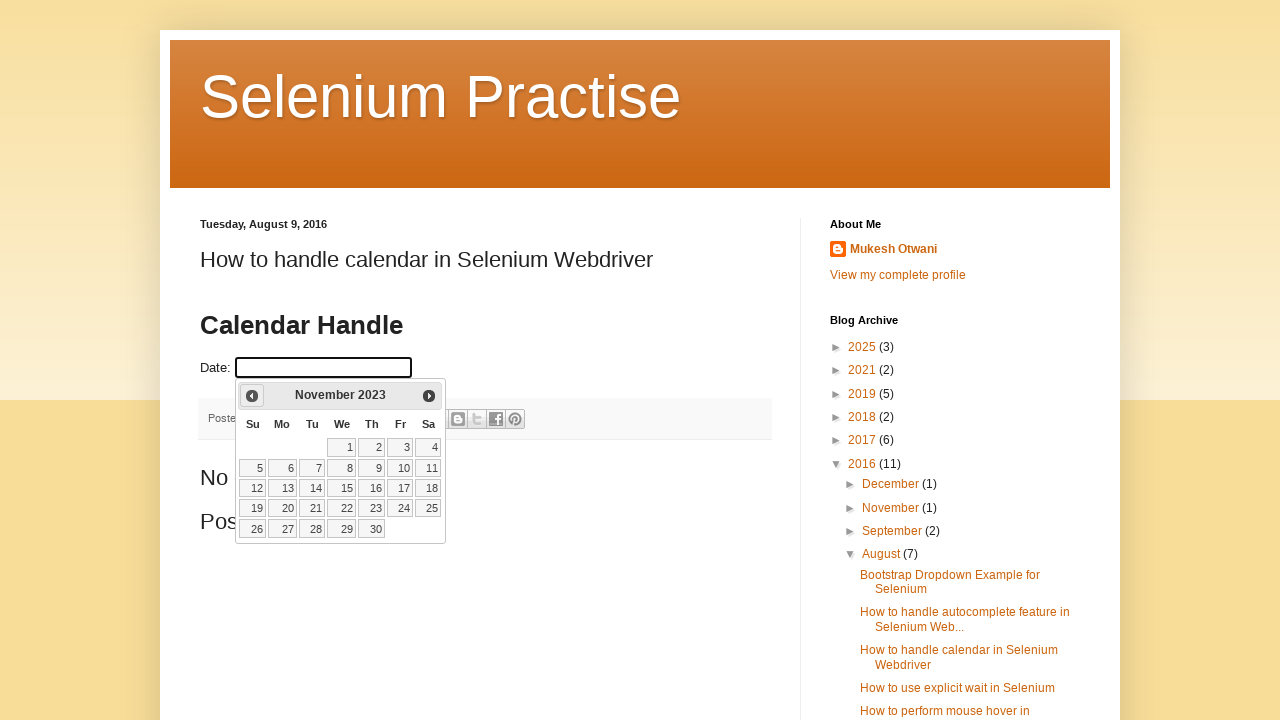

Navigated to previous month (currently November 2023) at (252, 396) on .ui-icon-circle-triangle-w
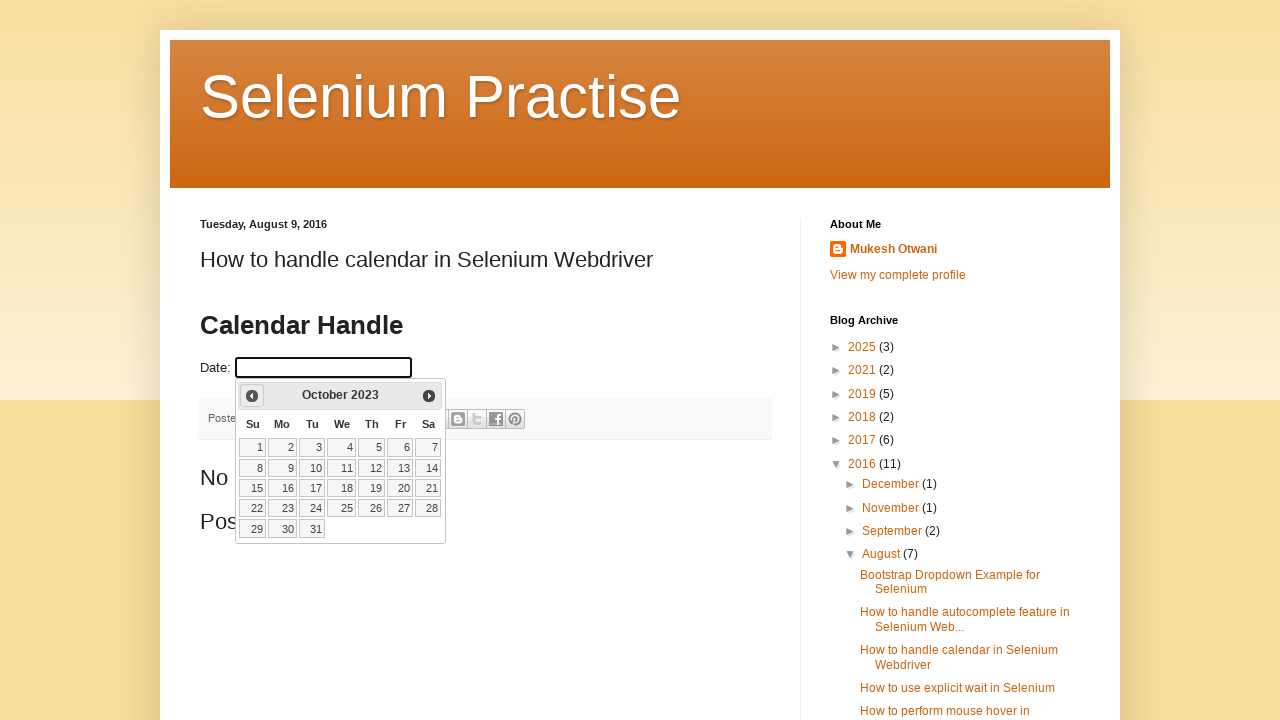

Navigated to previous month (currently October 2023) at (252, 396) on .ui-icon-circle-triangle-w
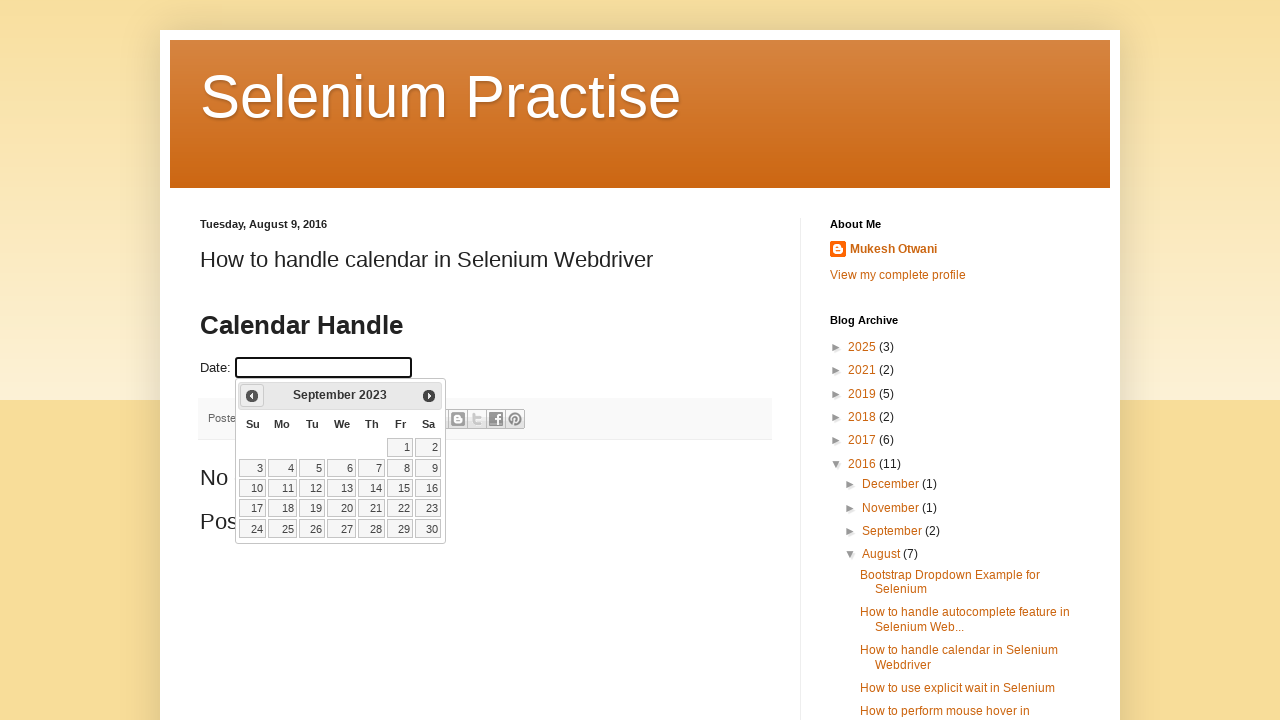

Navigated to previous month (currently September 2023) at (252, 396) on .ui-icon-circle-triangle-w
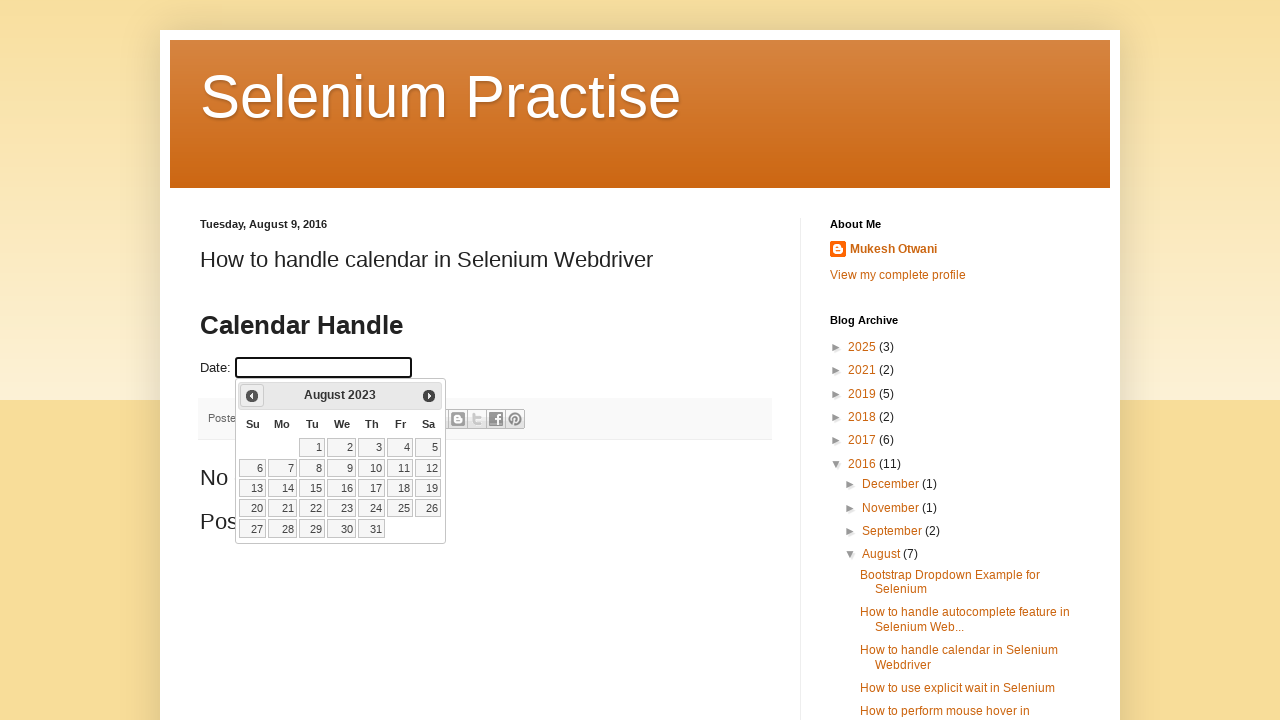

Navigated to previous month (currently August 2023) at (252, 396) on .ui-icon-circle-triangle-w
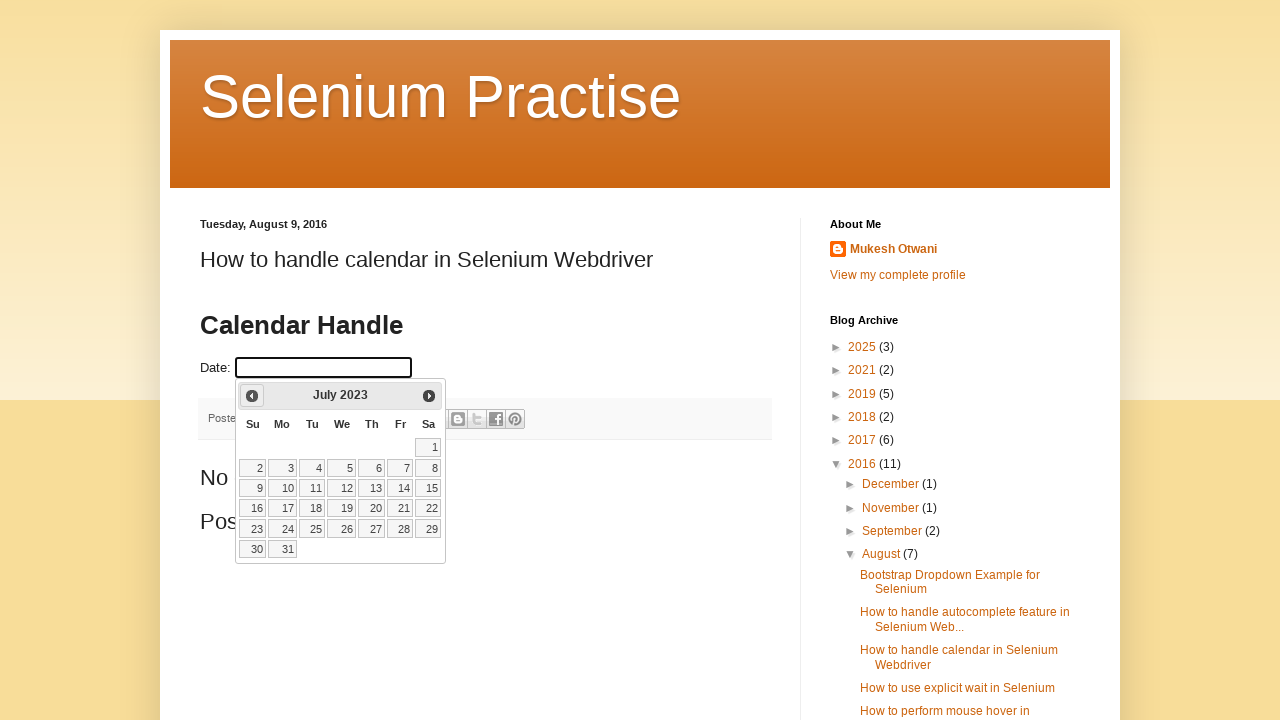

Selected day 31 in July 2023 at (282, 549) on xpath=//a[text()='31']
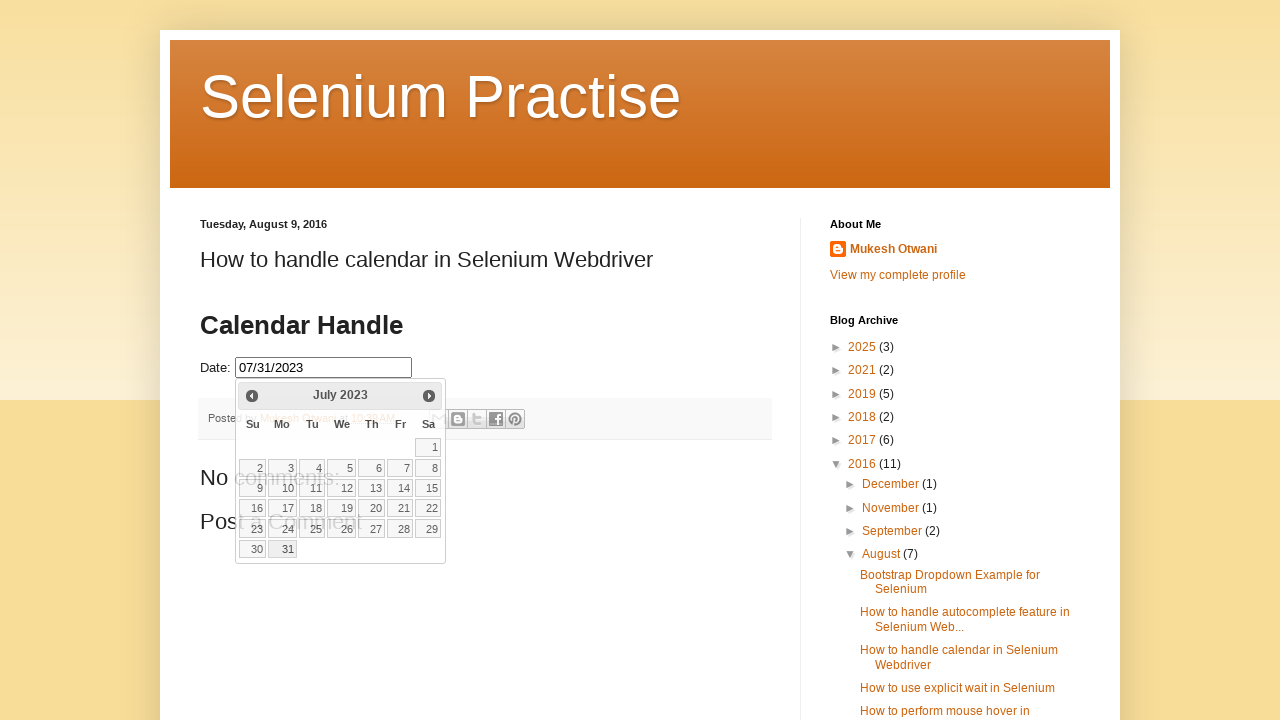

Clicked on the date picker input field again at (324, 368) on input#datepicker
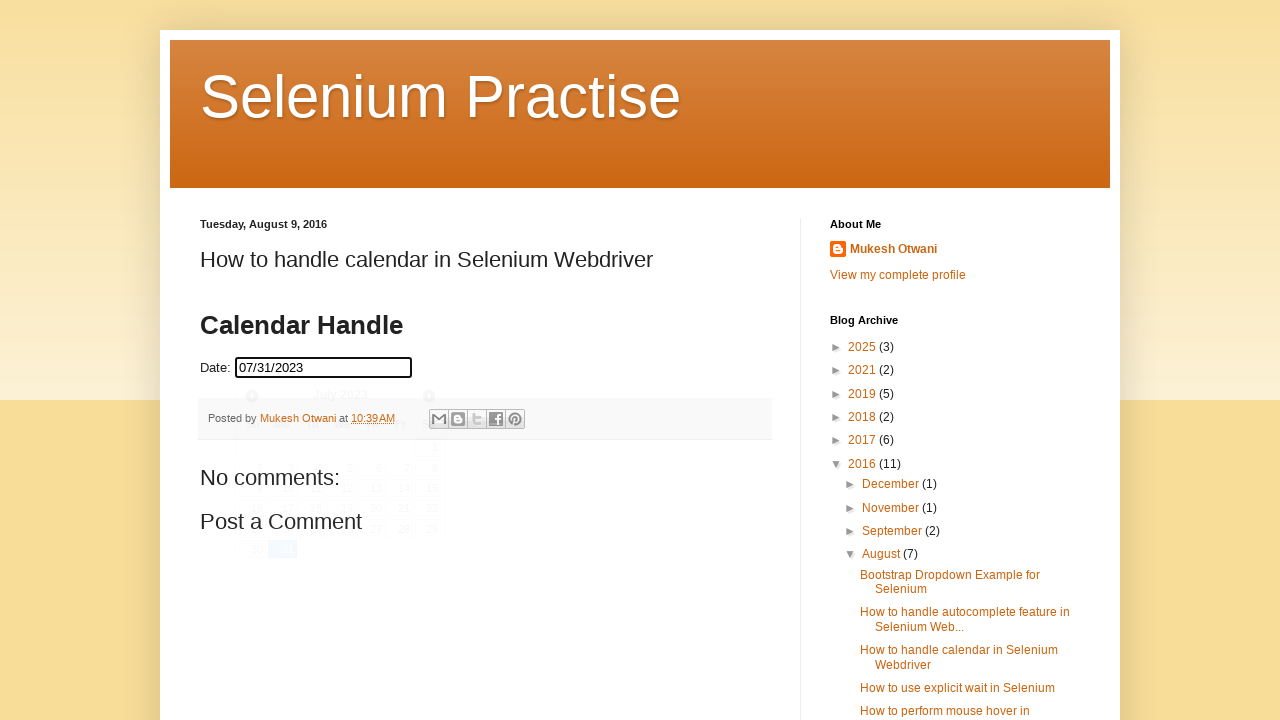

Cleared the date picker input field on input#datepicker
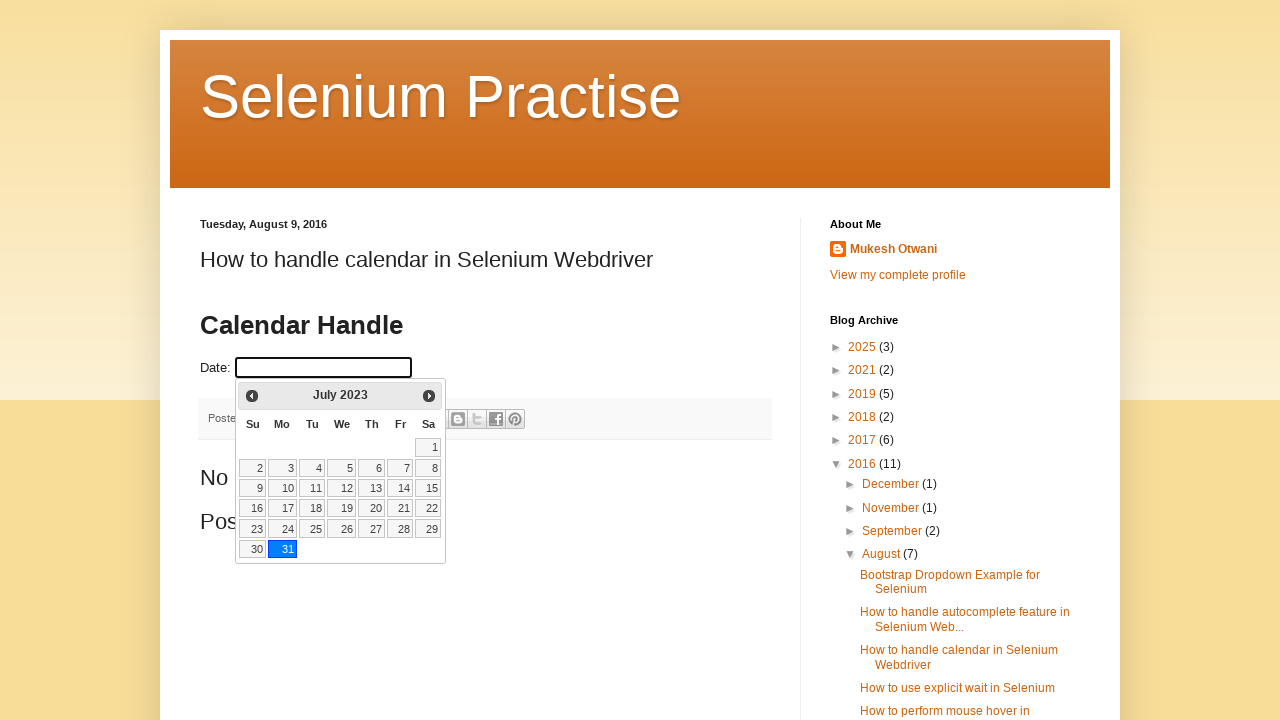

Calendar date picker appeared again
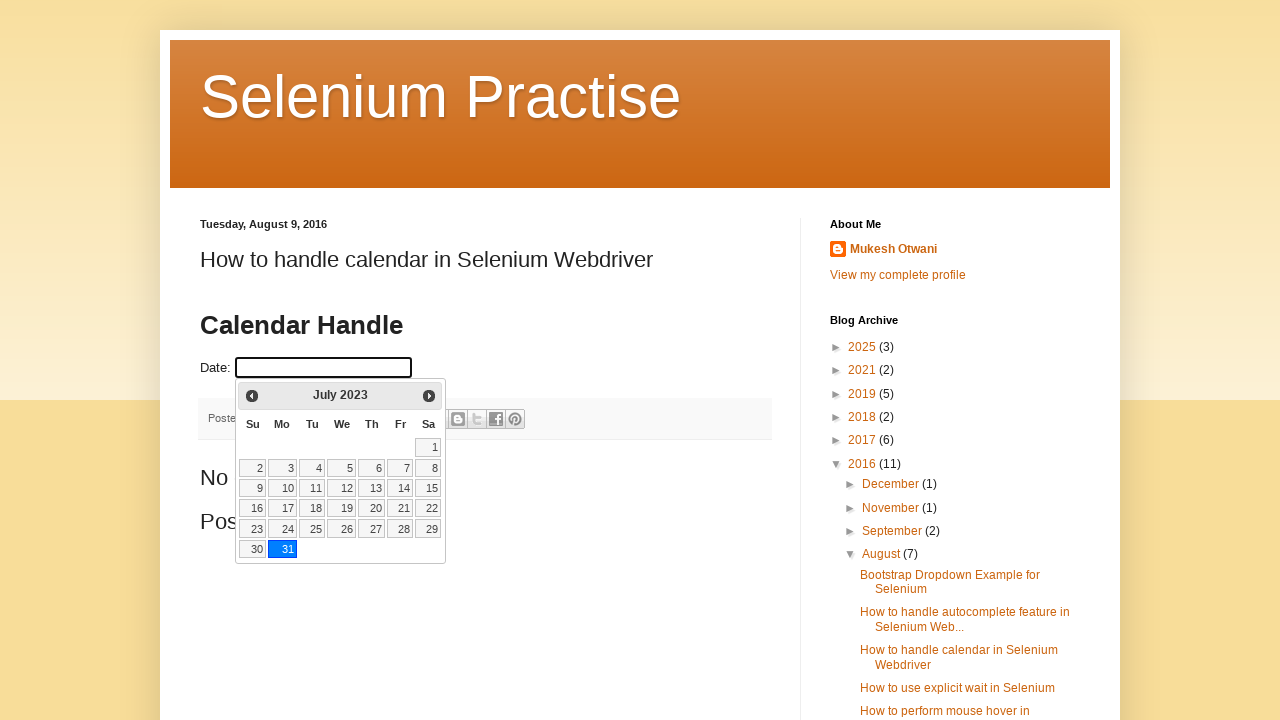

Navigated to previous month (currently July 2023) at (252, 396) on .ui-icon-circle-triangle-w
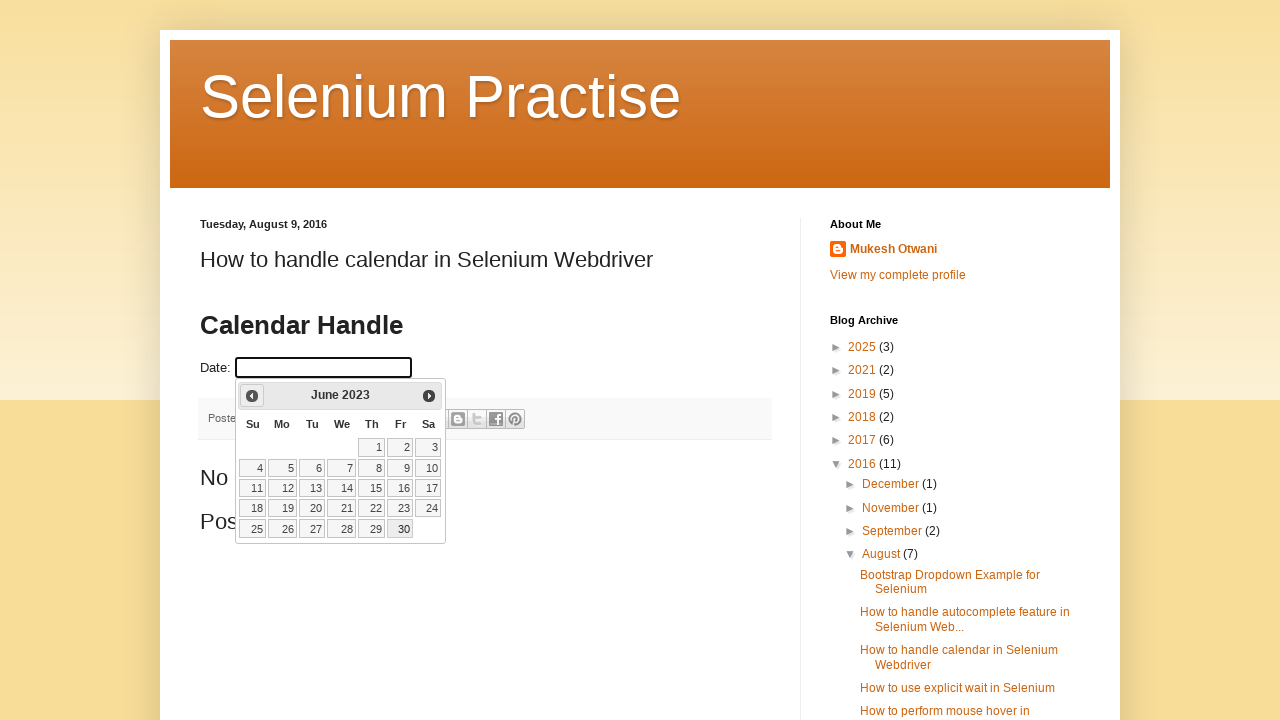

Navigated to previous month (currently June 2023) at (252, 396) on .ui-icon-circle-triangle-w
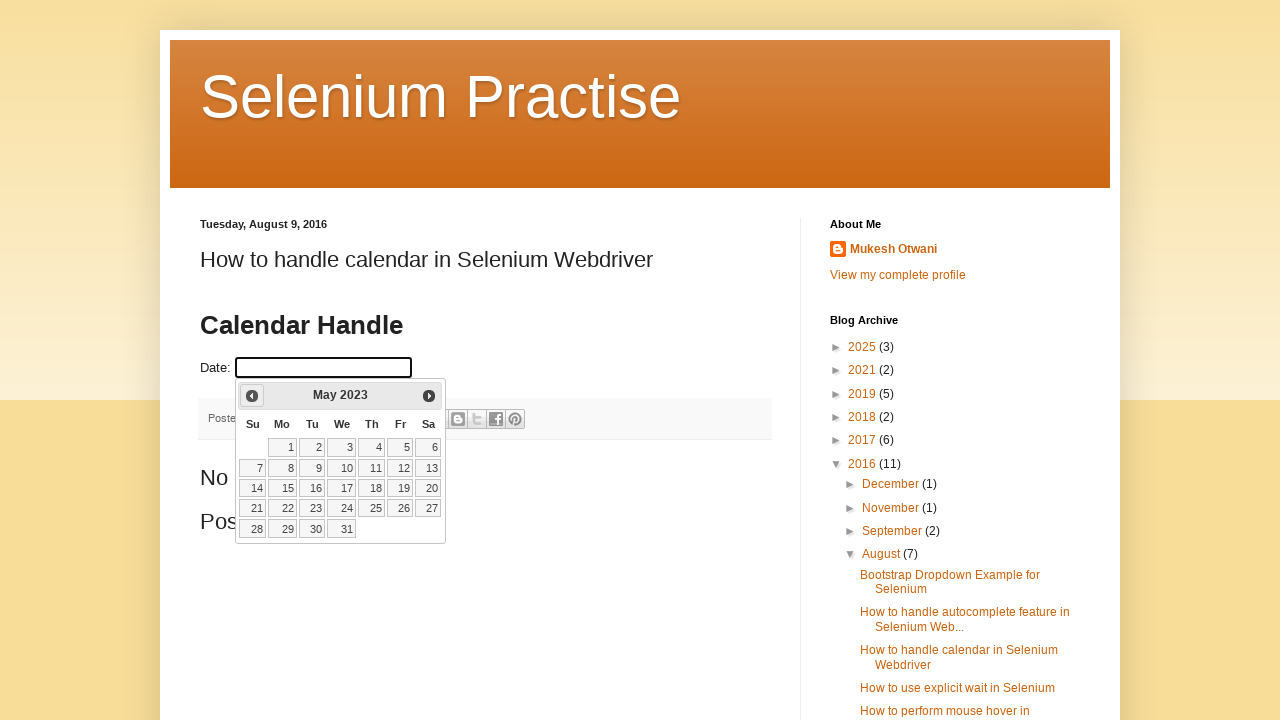

Navigated to previous month (currently May 2023) at (252, 396) on .ui-icon-circle-triangle-w
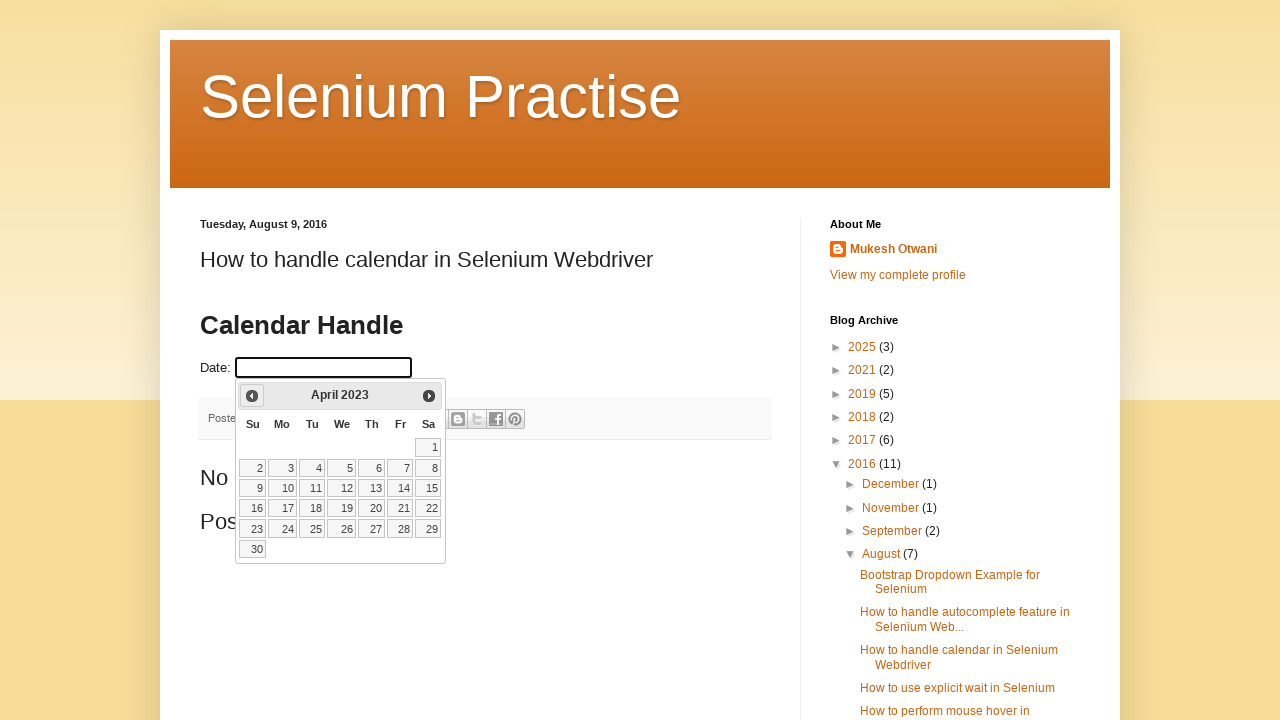

Navigated to previous month (currently April 2023) at (252, 396) on .ui-icon-circle-triangle-w
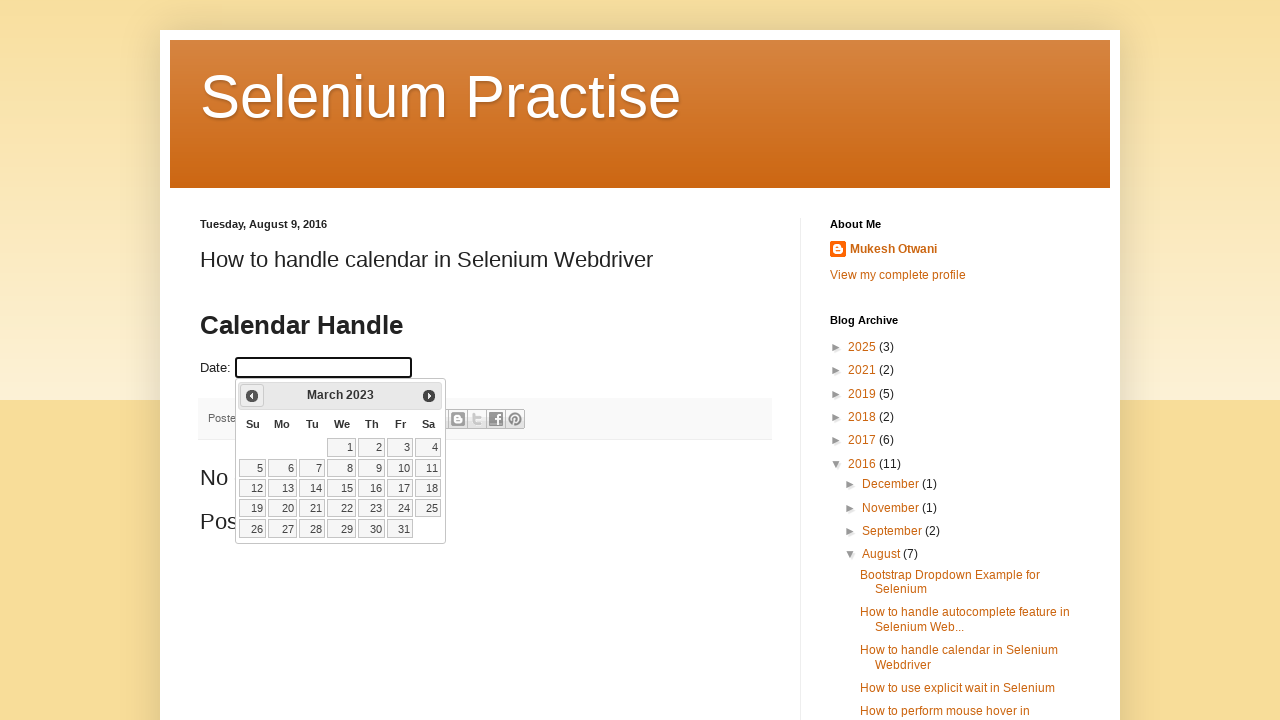

Navigated to previous month (currently March 2023) at (252, 396) on .ui-icon-circle-triangle-w
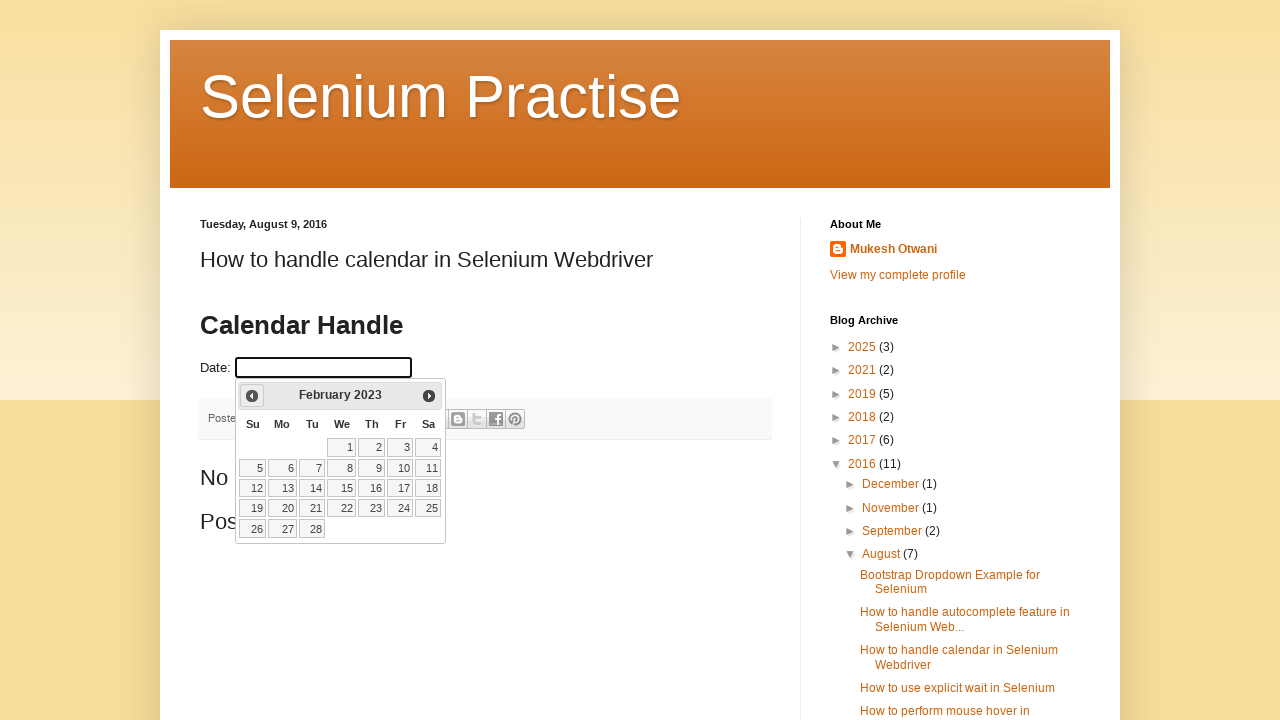

Navigated to previous month (currently February 2023) at (252, 396) on .ui-icon-circle-triangle-w
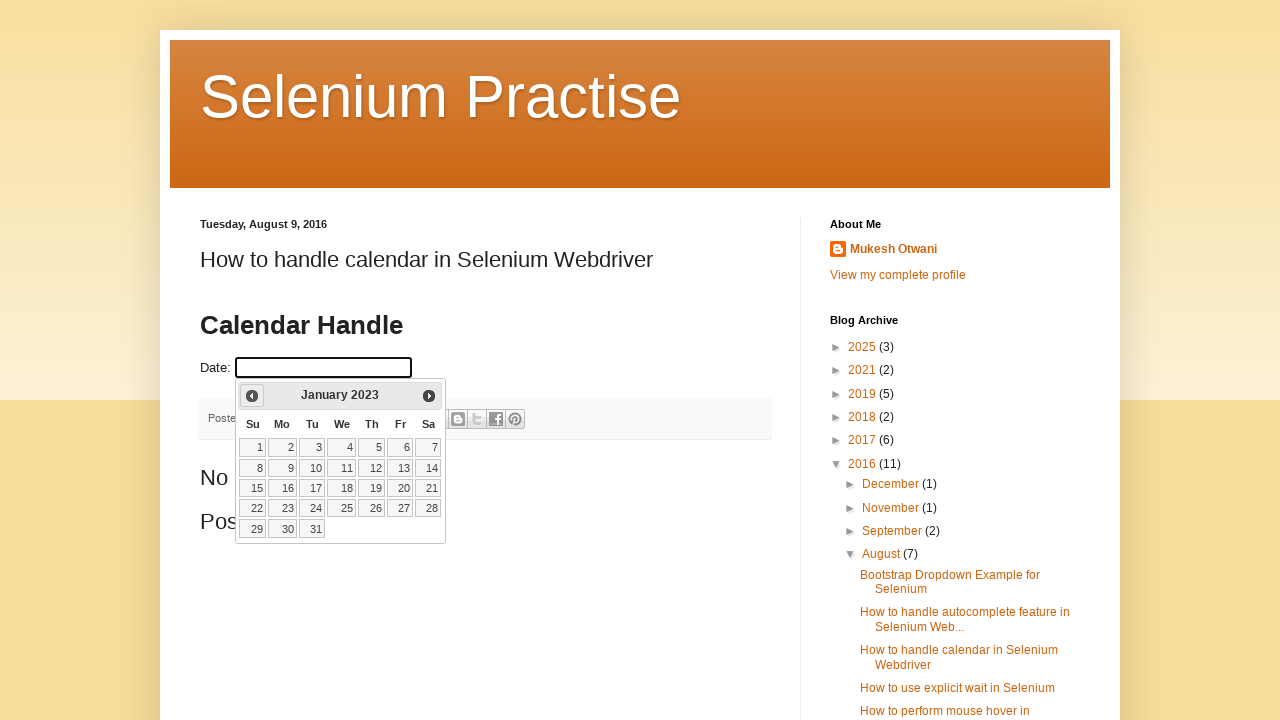

Selected day 1 in January 2023 at (253, 447) on xpath=//a[text()='1']
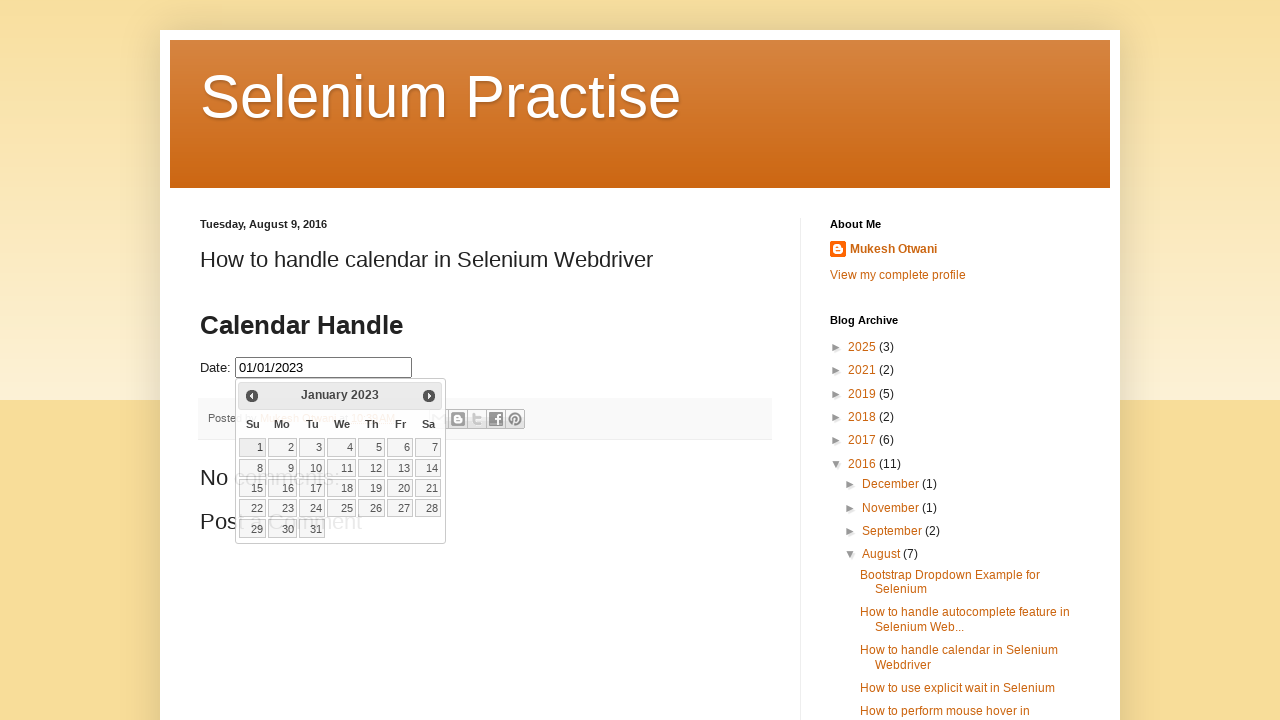

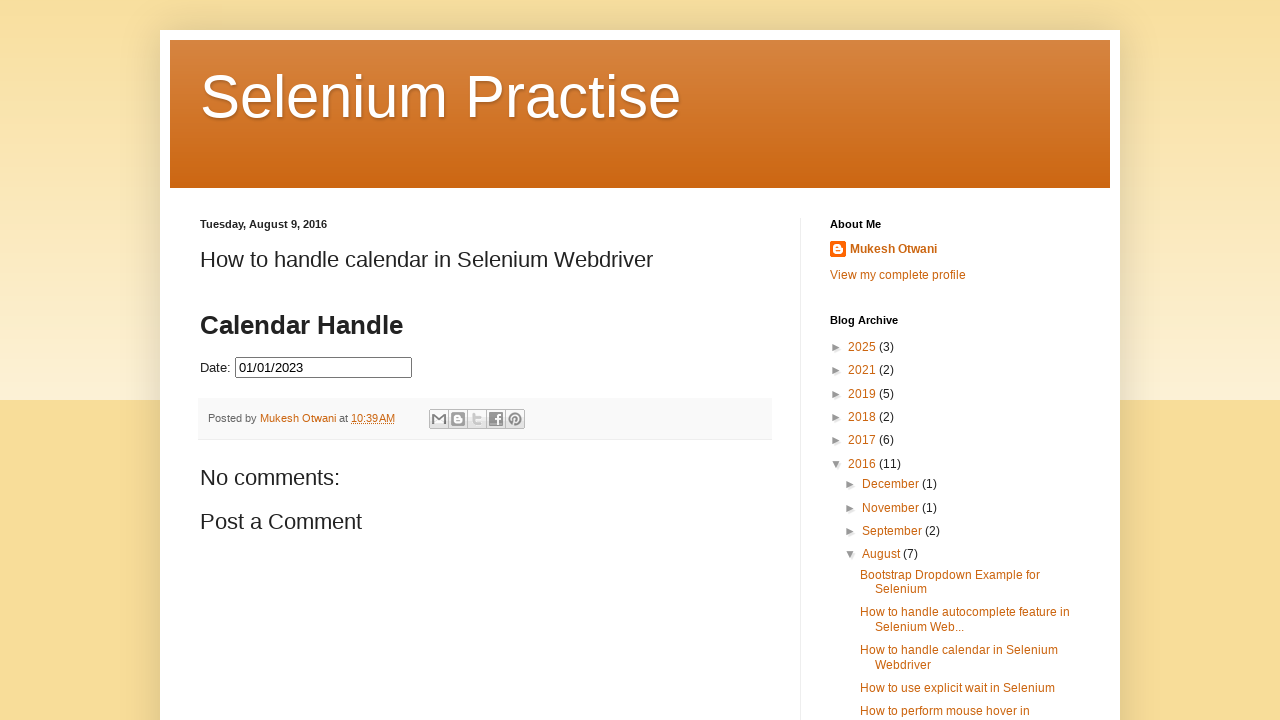